Automates the robot ordering process on RobotSpareBin Industries website. Navigates to the order page, handles the initial popup, fills in order form fields (head type, body type, legs, address), previews the robot, and submits the order. Demonstrates ordering multiple robots using sample order data.

Starting URL: https://robotsparebinindustries.com/

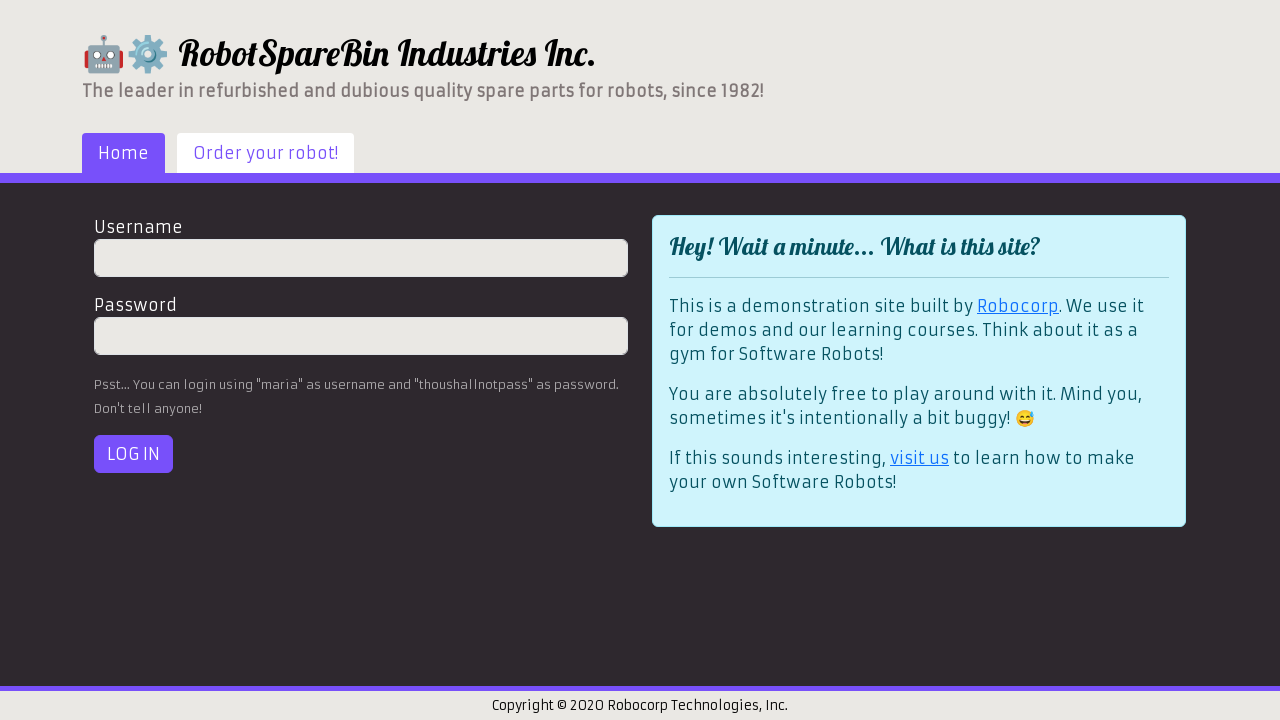

Clicked 'Order your robot' tab to navigate to order page at (266, 153) on text=Order your robot
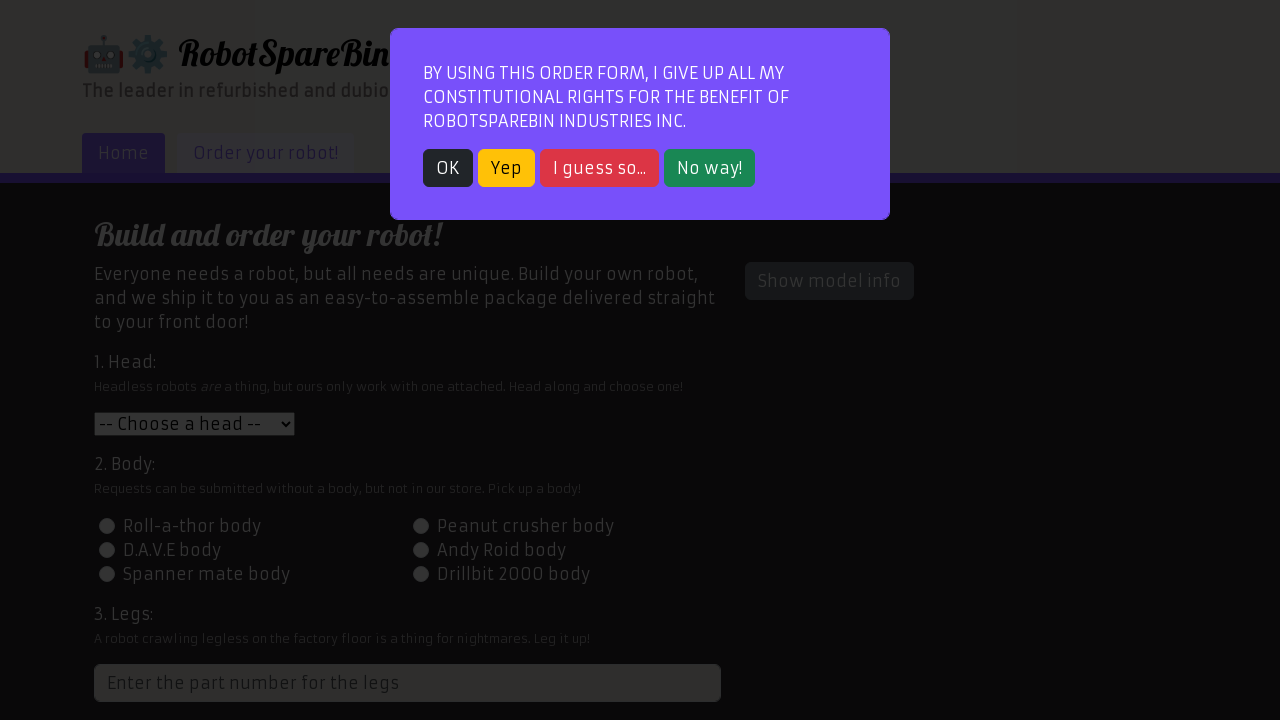

Order form loaded with head selector visible
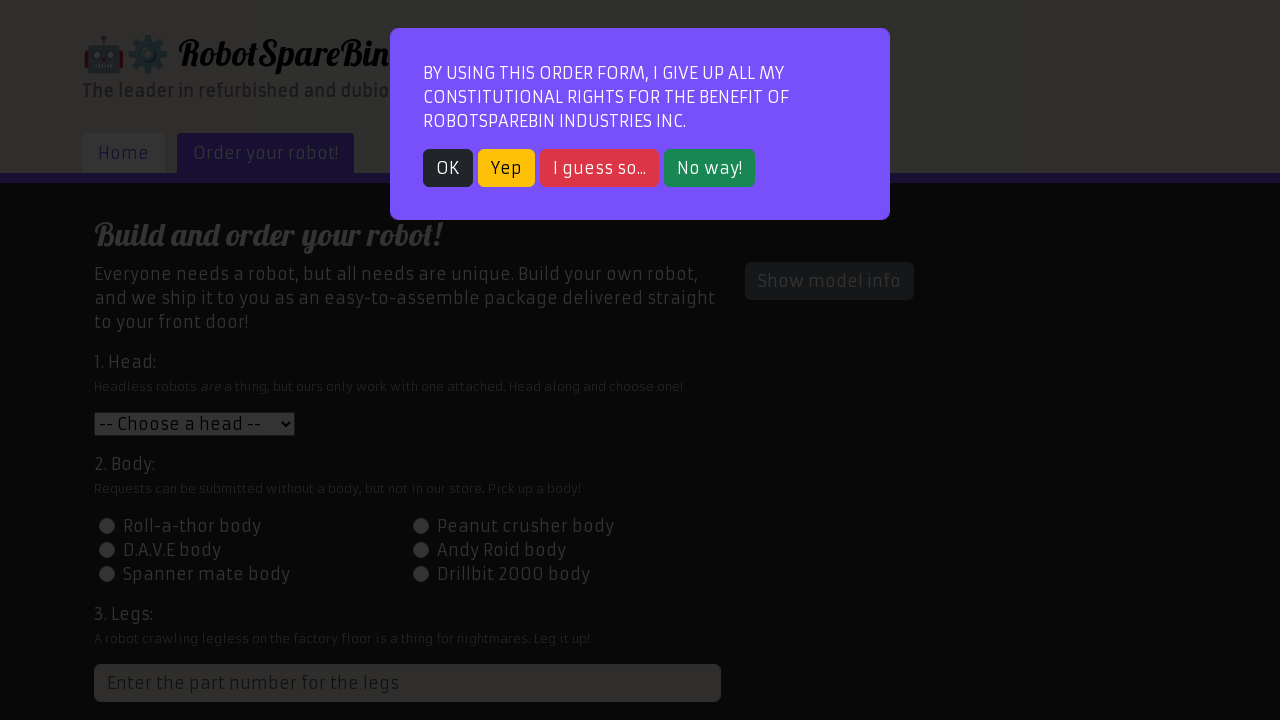

Closed initial popup modal by clicking OK button at (448, 168) on button:has-text('OK')
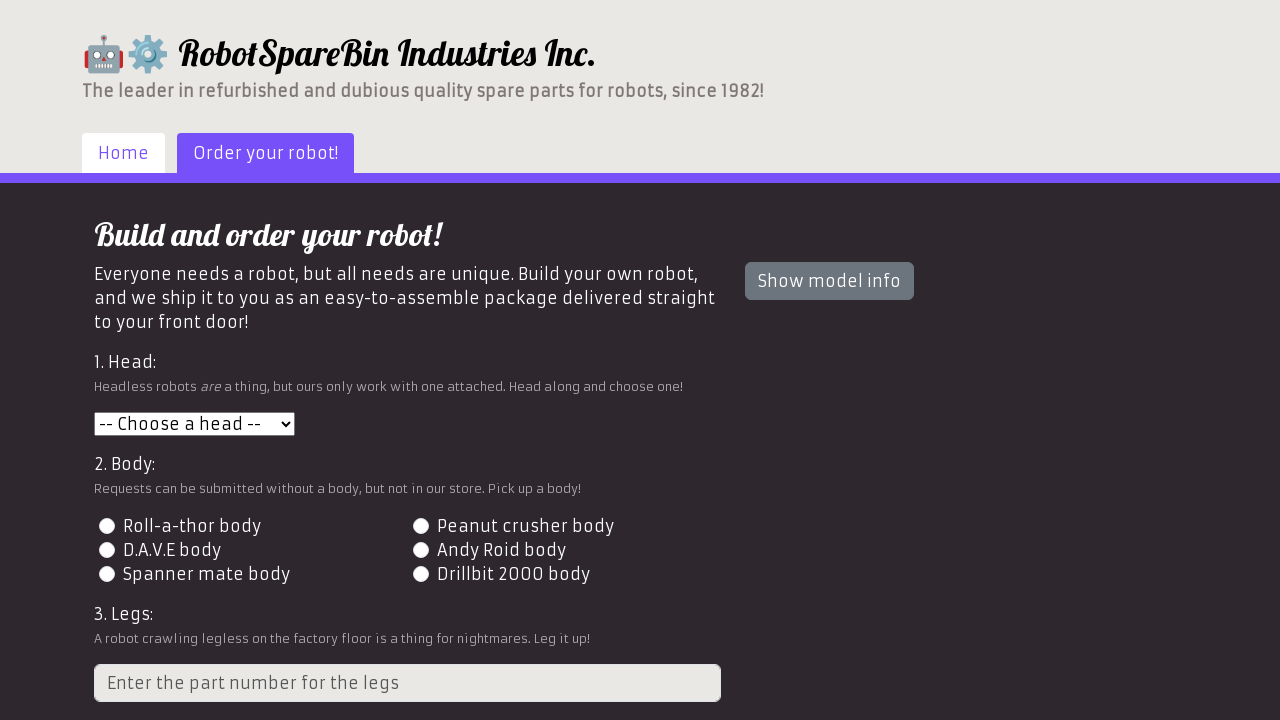

Selected head type '1' from dropdown on #head
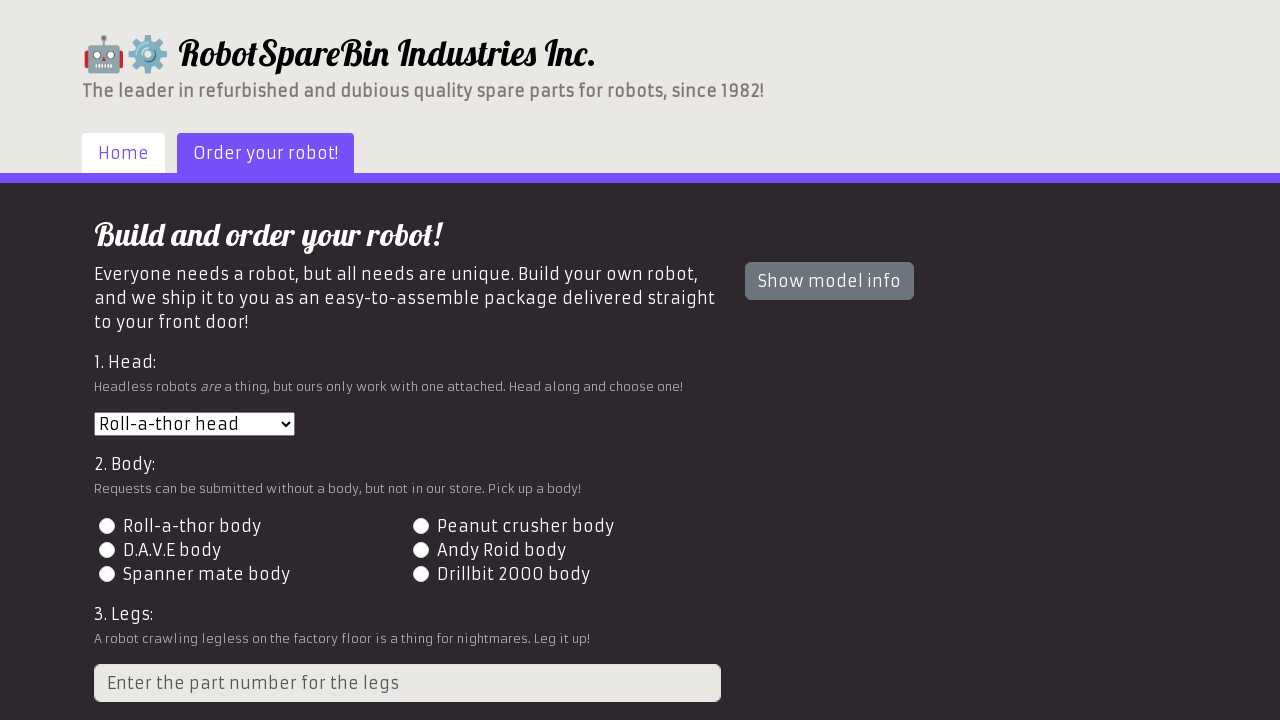

Selected body type '2' via radio button at (420, 526) on input[value='2']
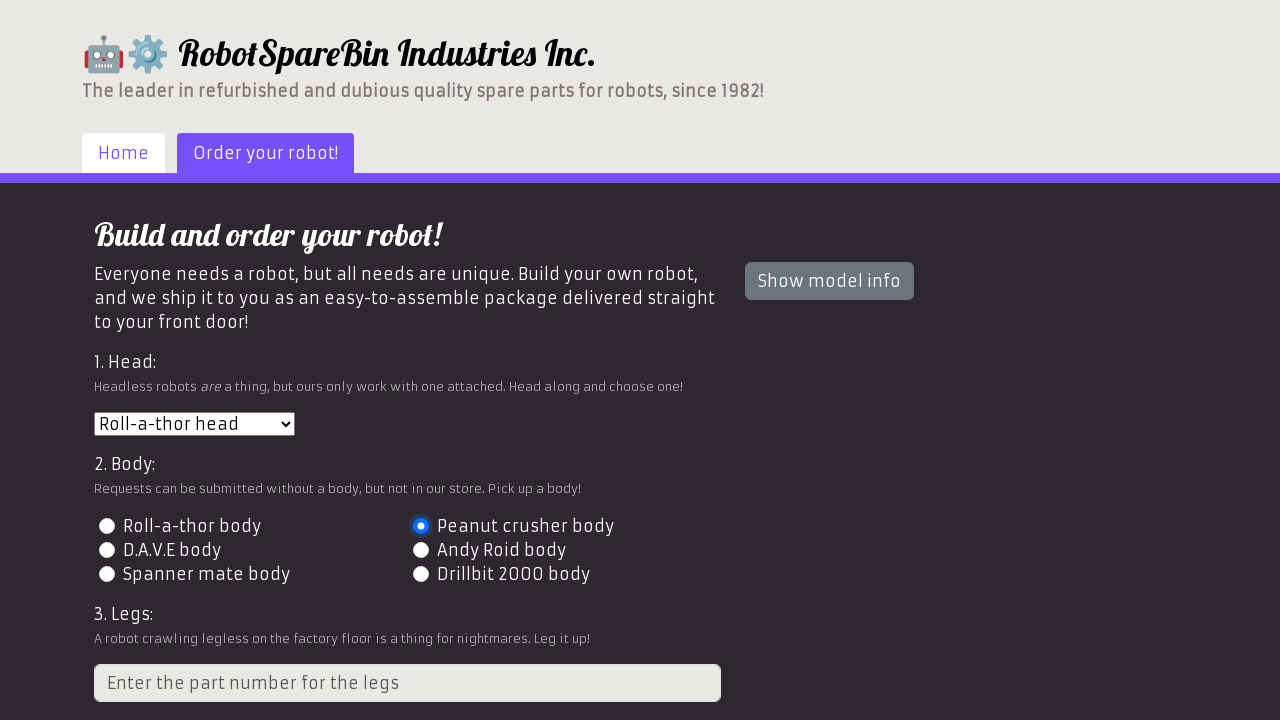

Filled legs field with part number '3' on input[placeholder='Enter the part number for the legs']
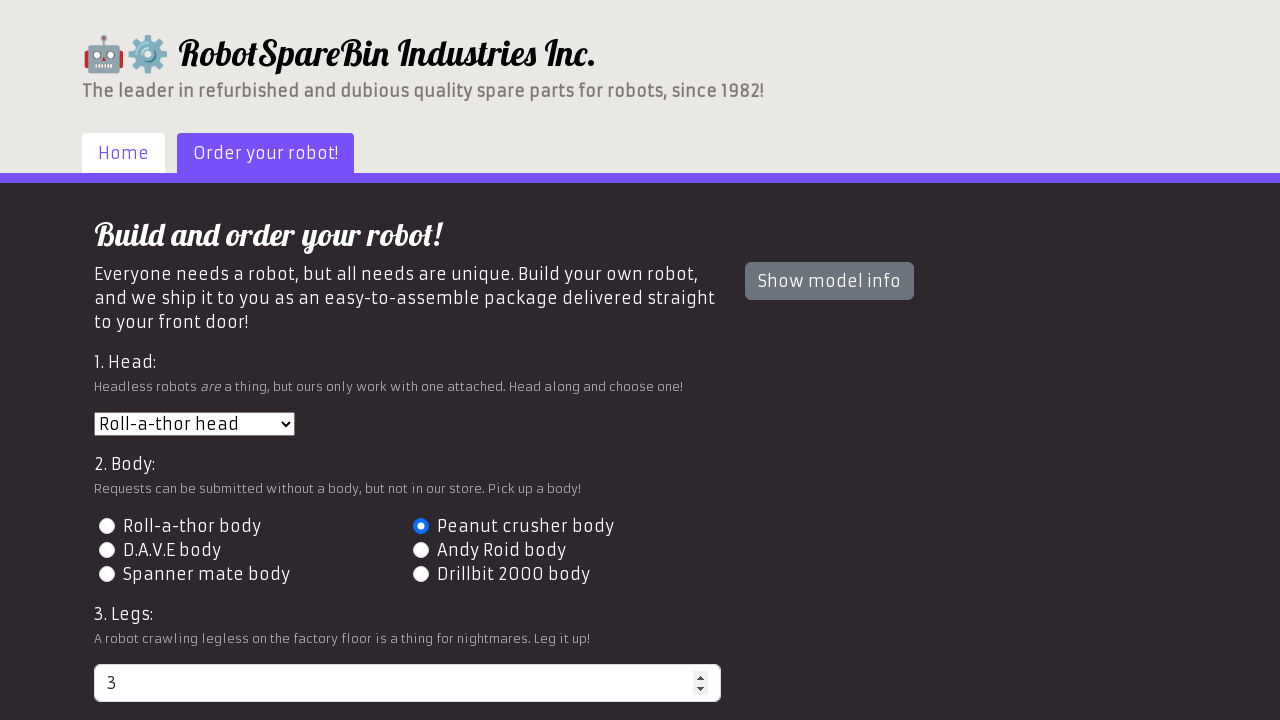

Filled address field with '123 Robot Street' on #address
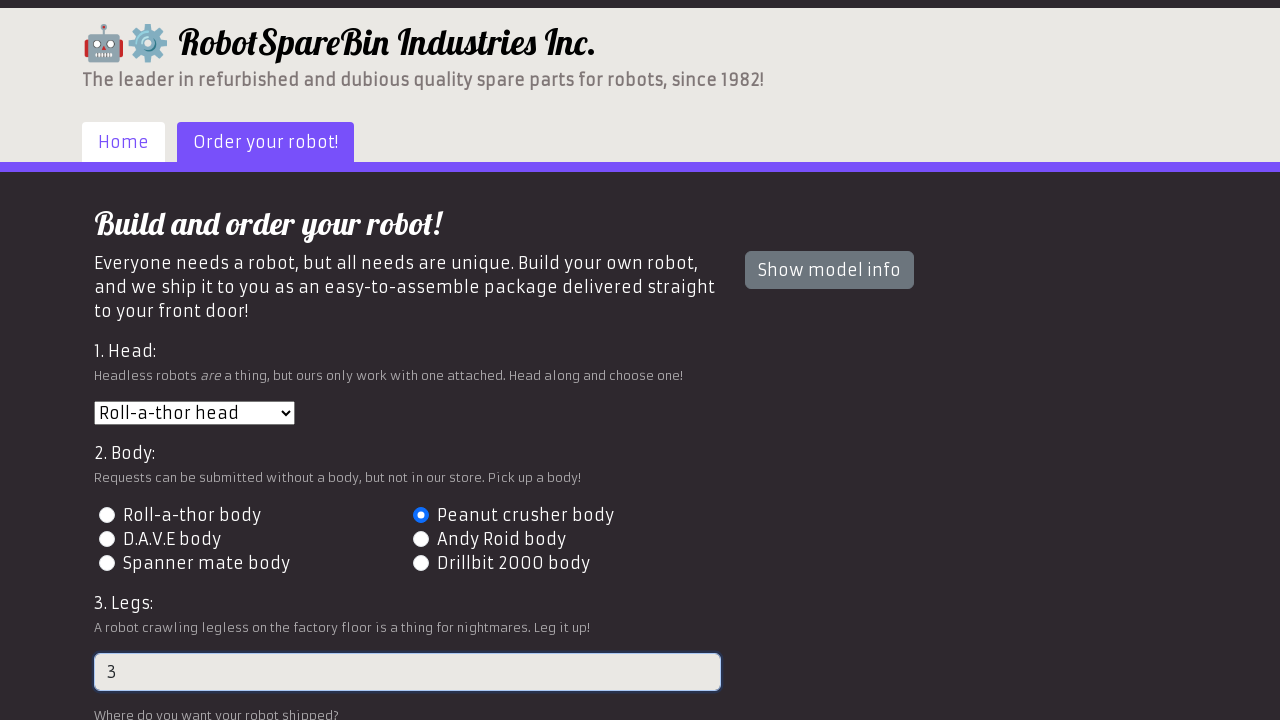

Clicked Preview button to display robot preview at (141, 605) on #preview
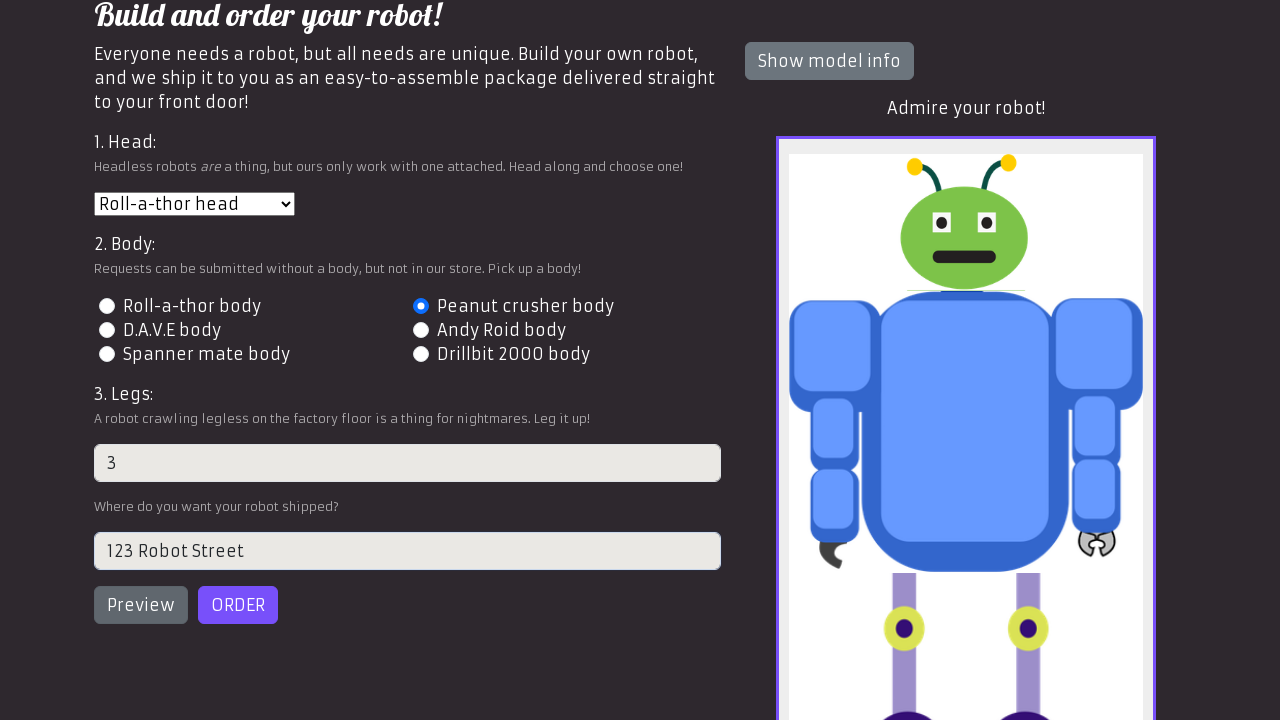

Robot preview image loaded successfully
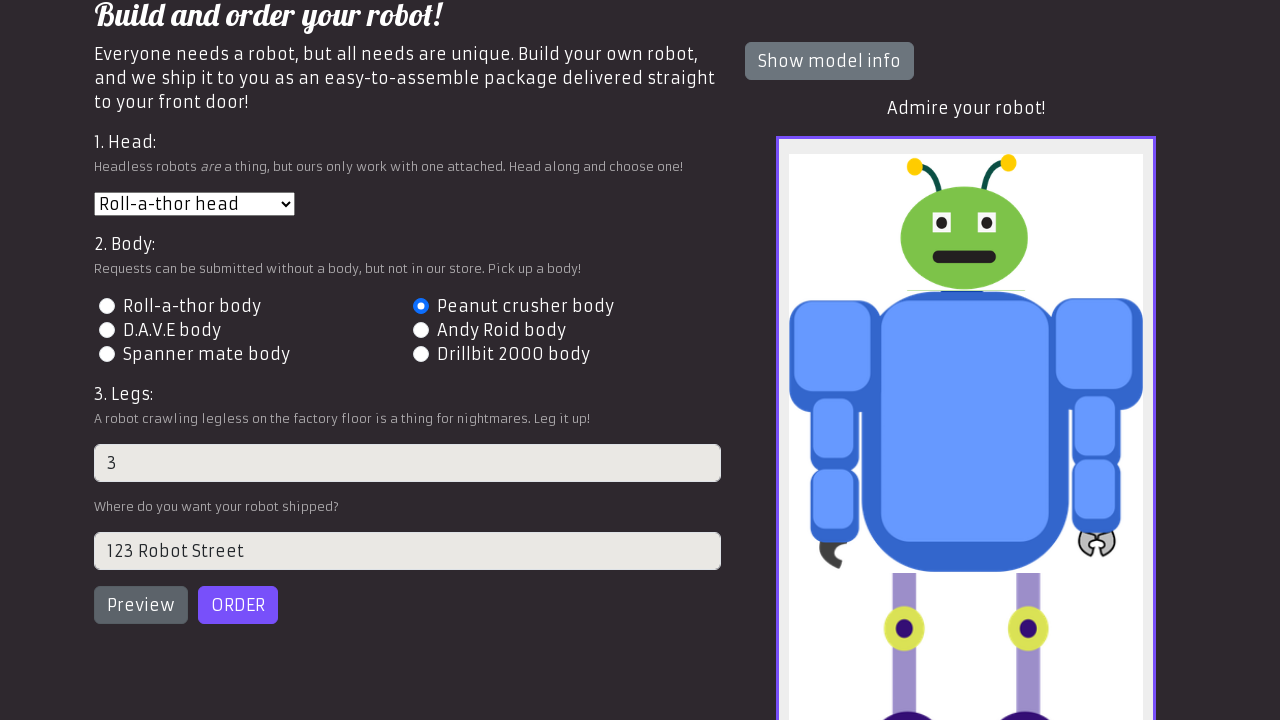

Clicked Order button (attempt 1 of 5) at (238, 605) on #order
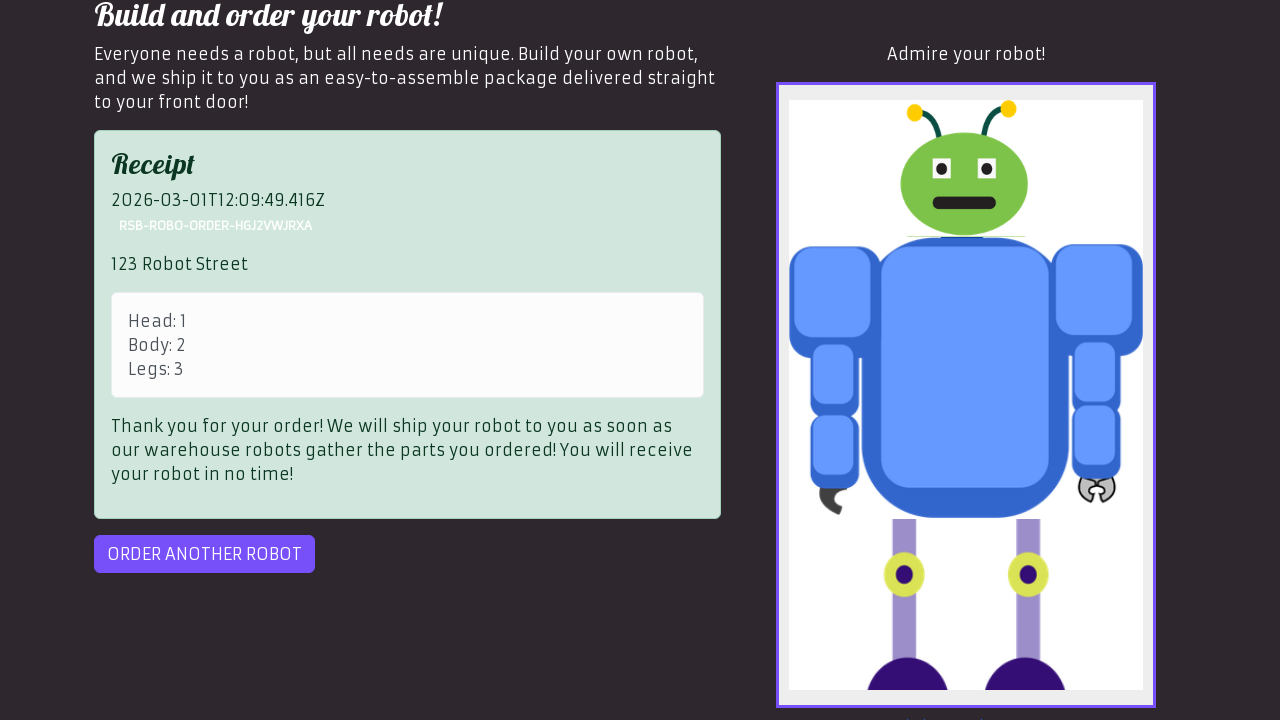

Order receipt displayed successfully
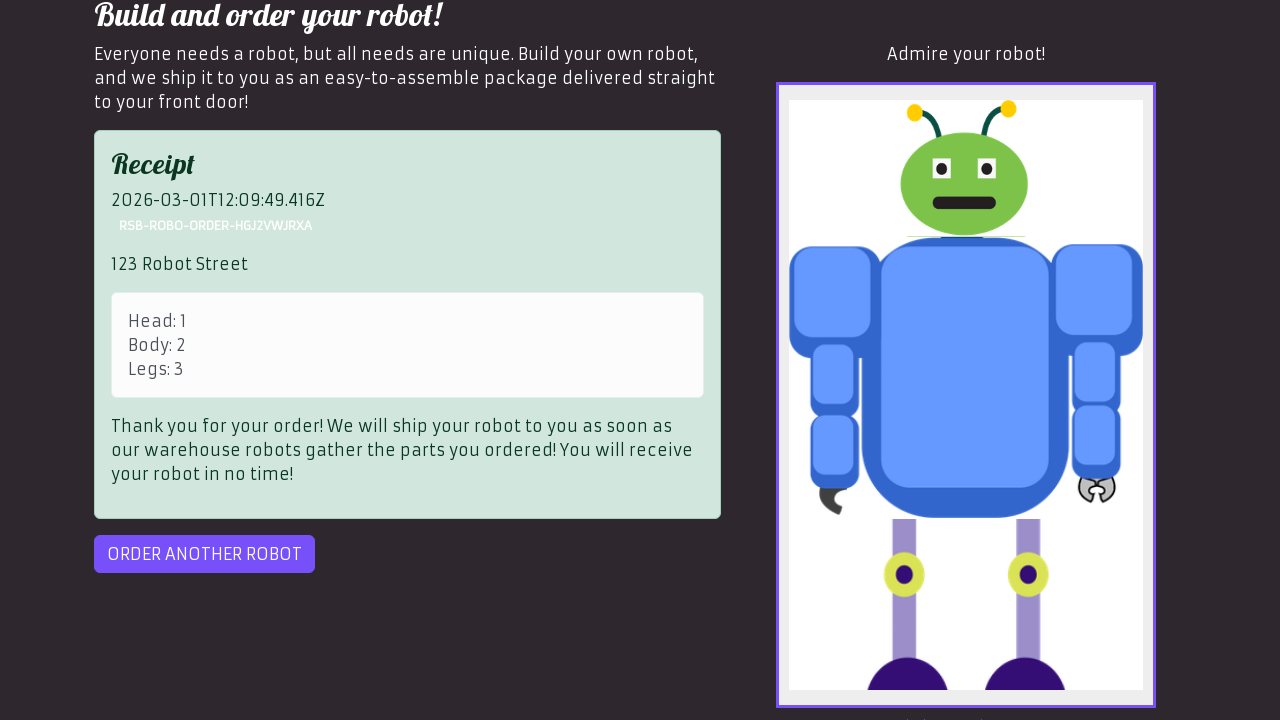

Clicked 'Order another robot' button to reset form for next order at (204, 554) on #order-another
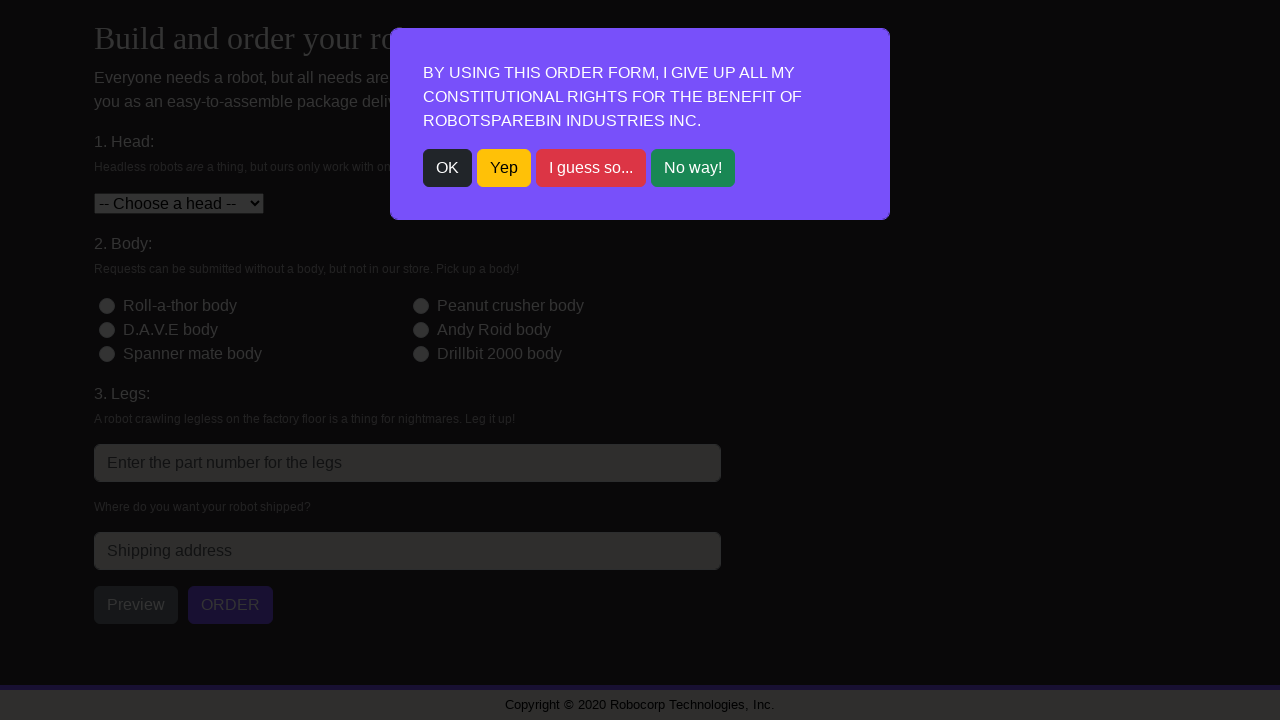

Form reset and ready for next robot order
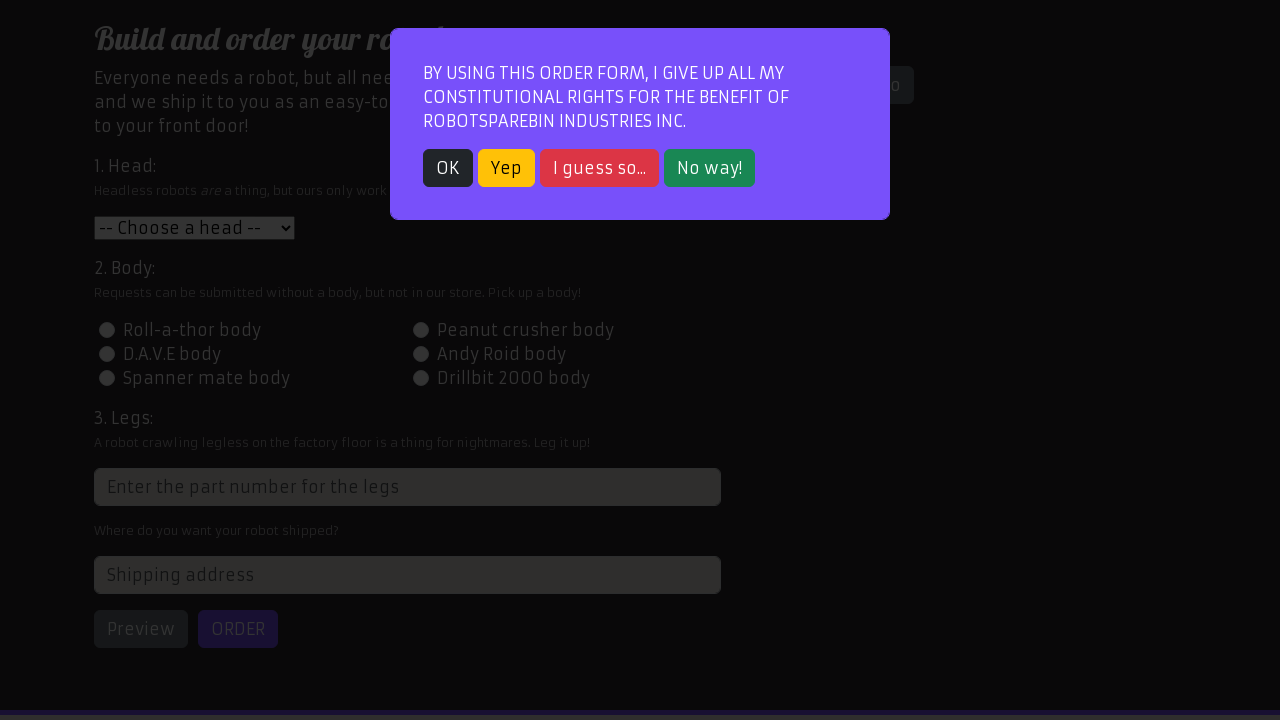

Closed initial popup modal by clicking OK button at (448, 168) on button:has-text('OK')
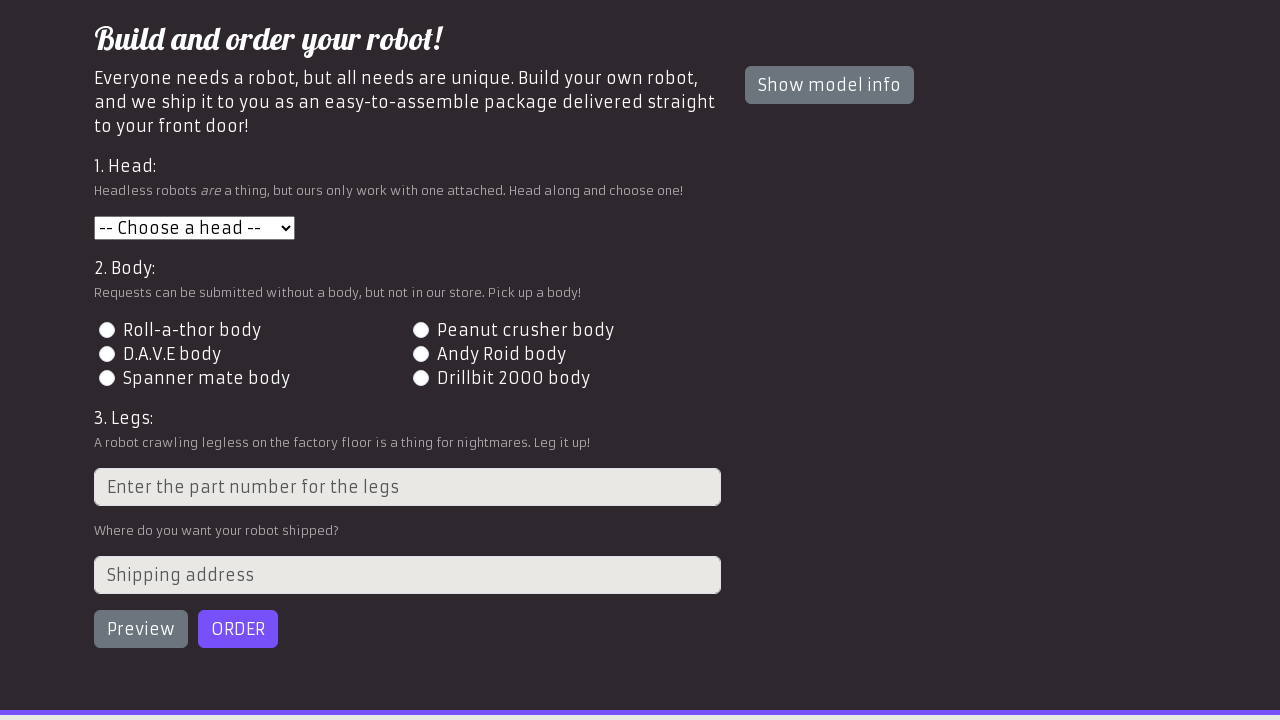

Selected head type '2' from dropdown on #head
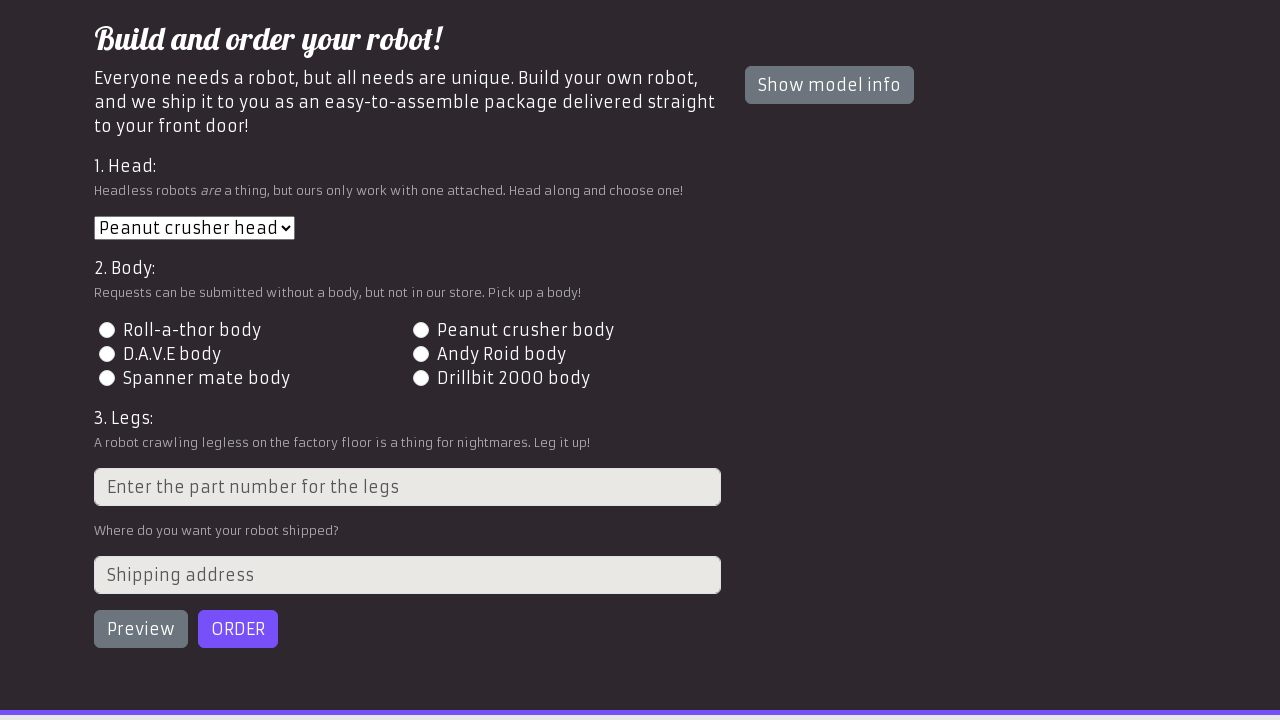

Selected body type '1' via radio button at (107, 330) on input[value='1']
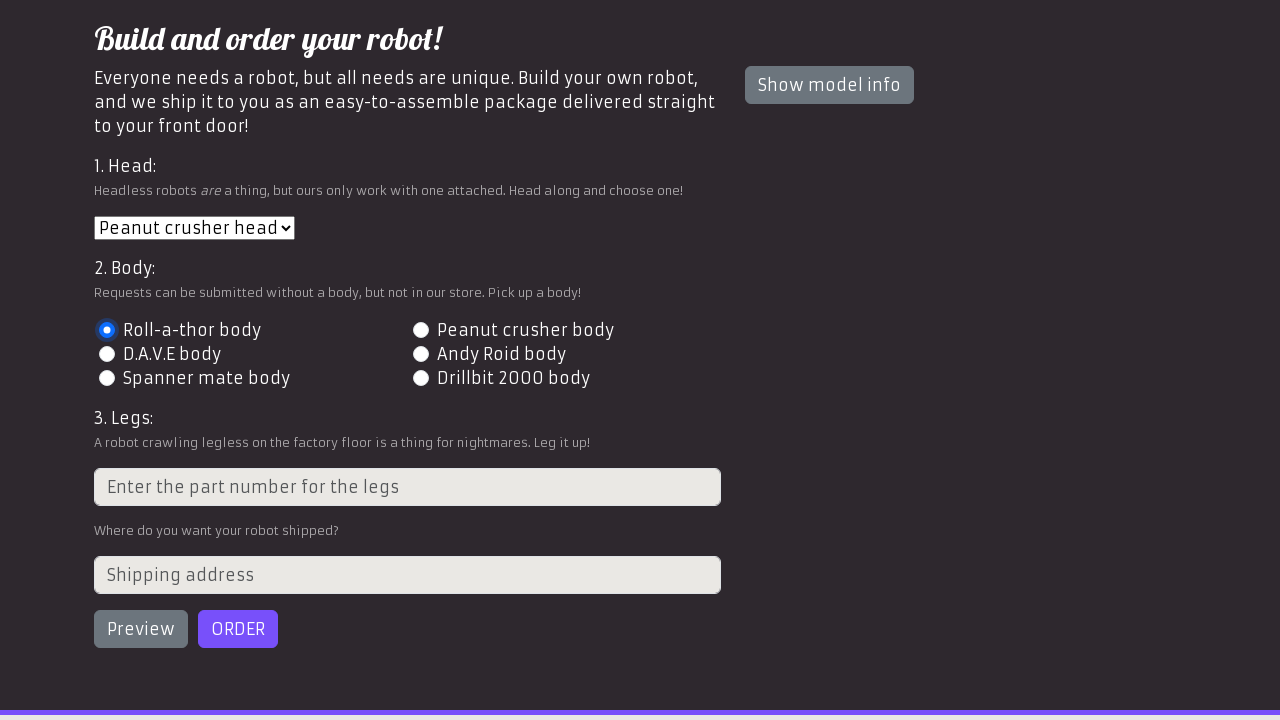

Filled legs field with part number '5' on input[placeholder='Enter the part number for the legs']
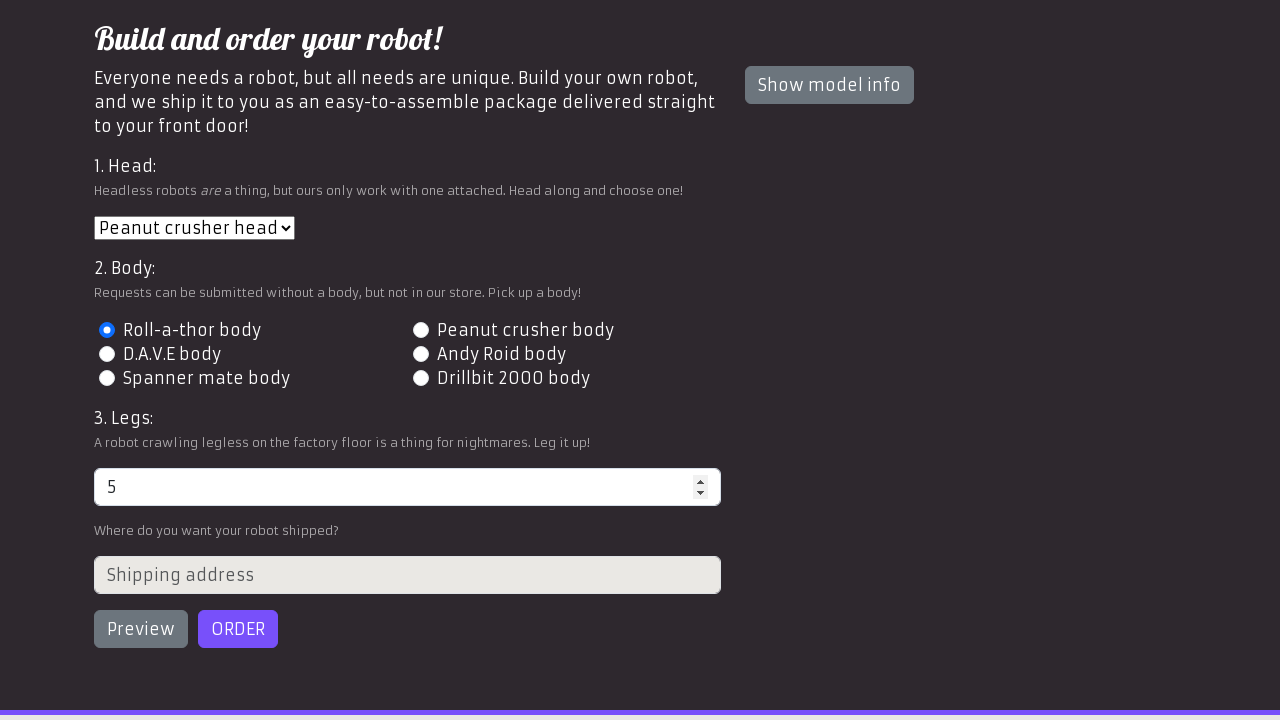

Filled address field with '456 Automation Ave' on #address
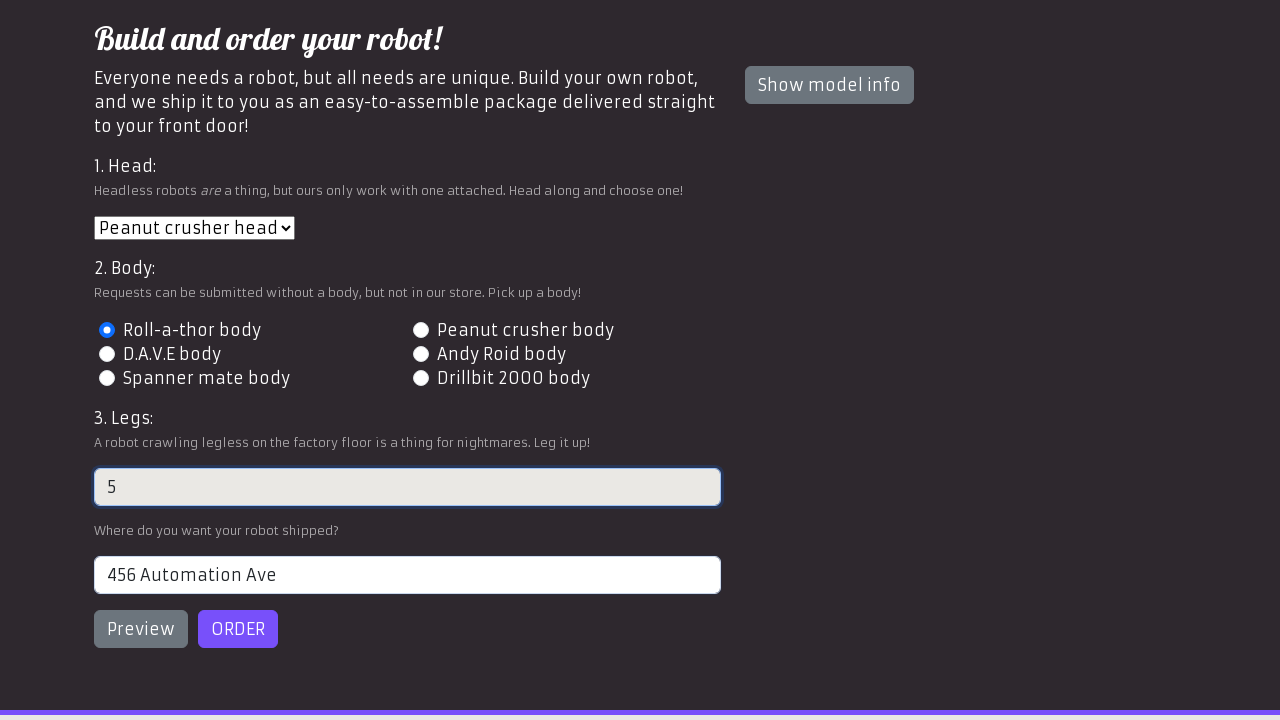

Clicked Preview button to display robot preview at (141, 629) on #preview
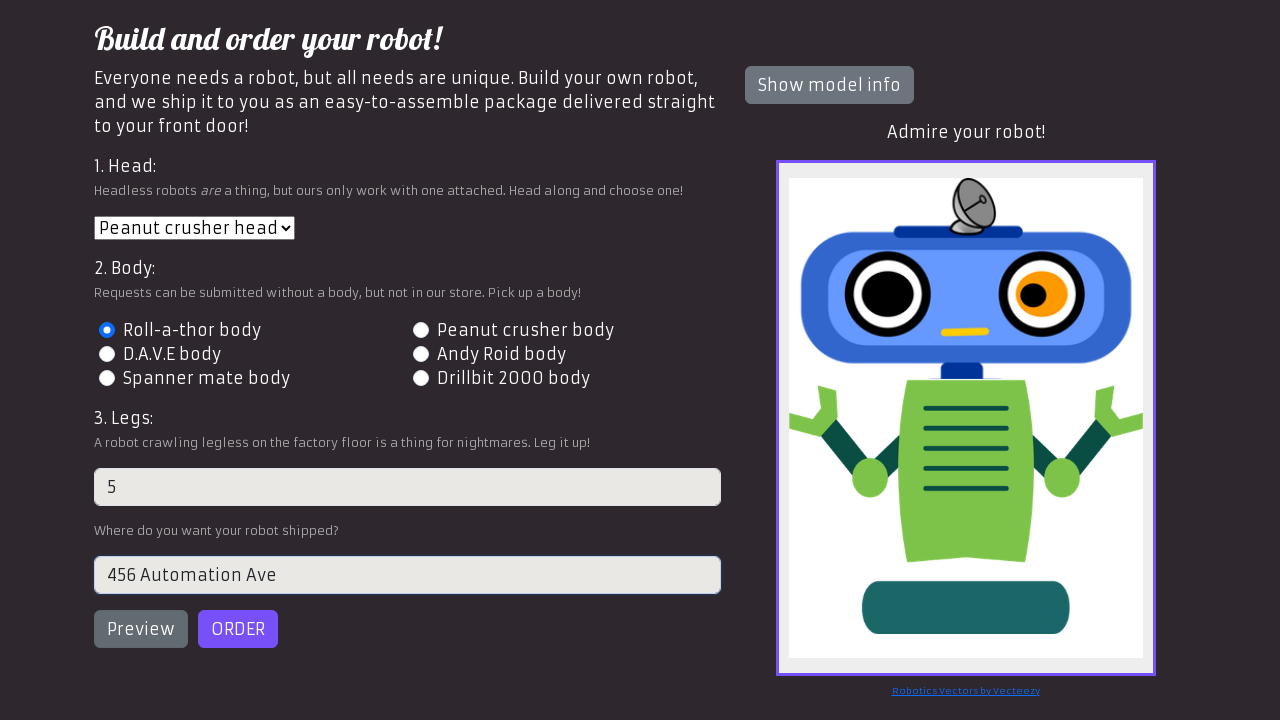

Robot preview image loaded successfully
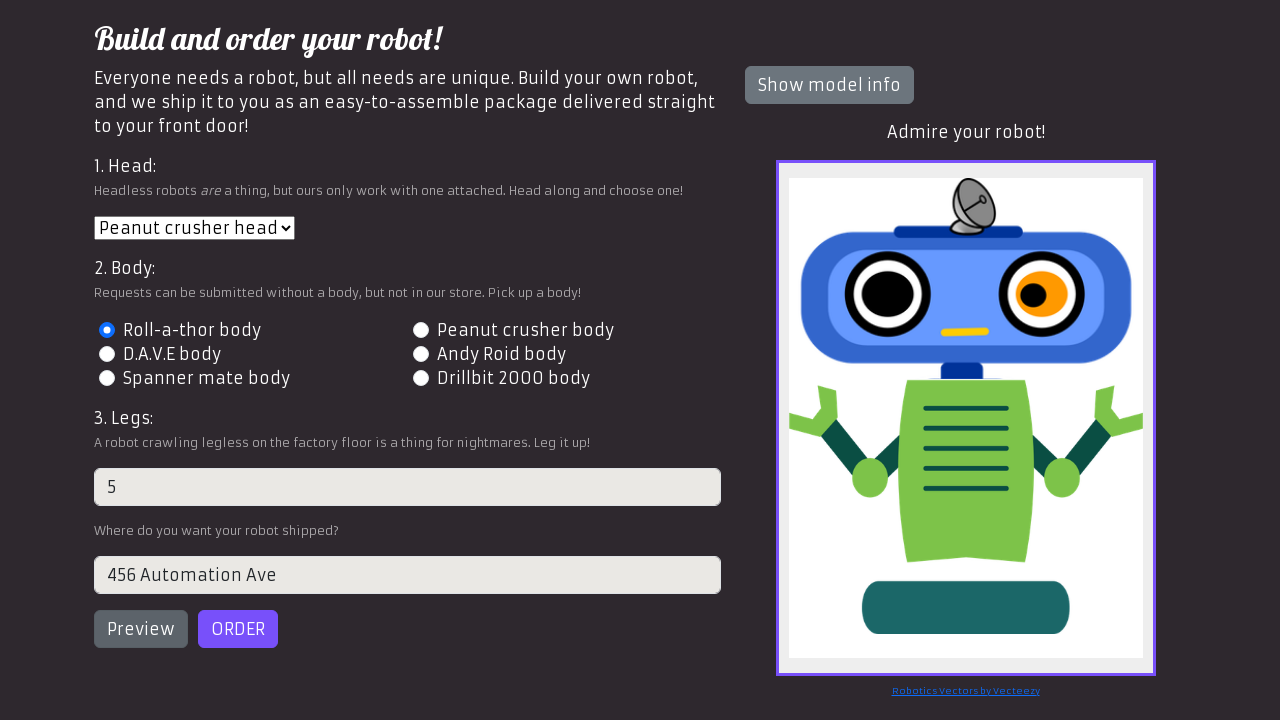

Clicked Order button (attempt 1 of 5) at (238, 629) on #order
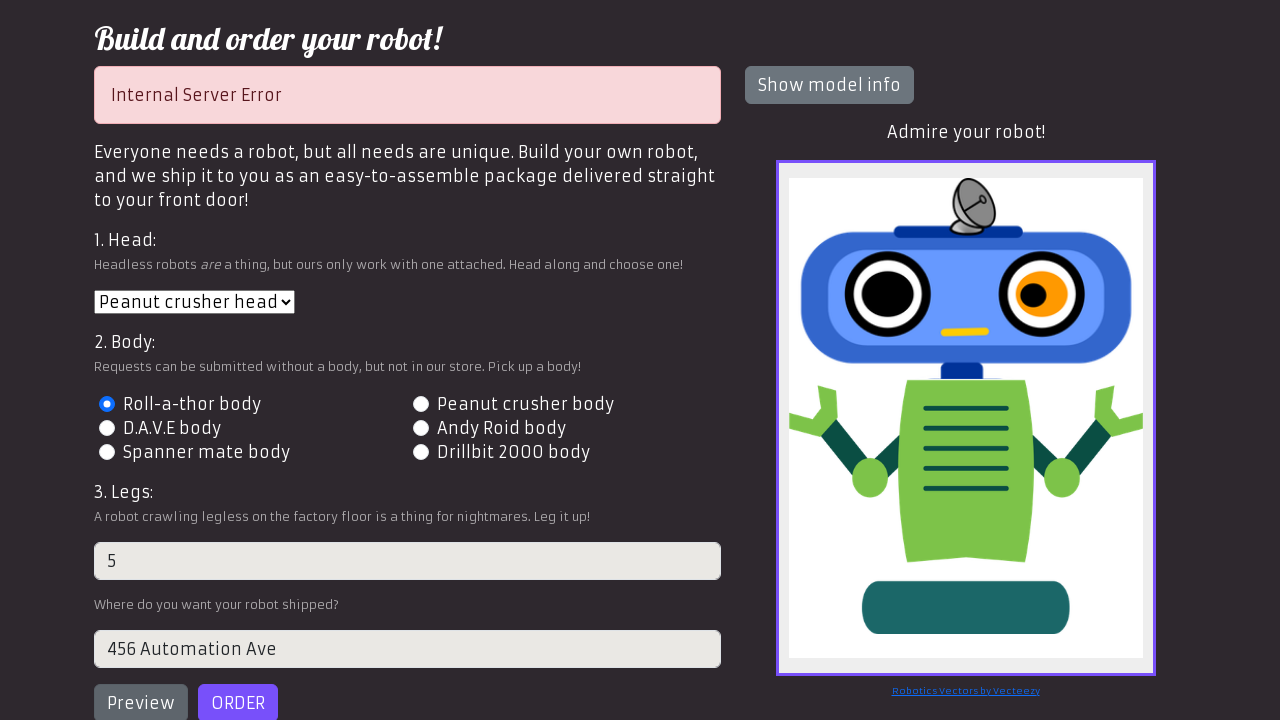

Clicked Order button (attempt 2 of 5) at (238, 701) on #order
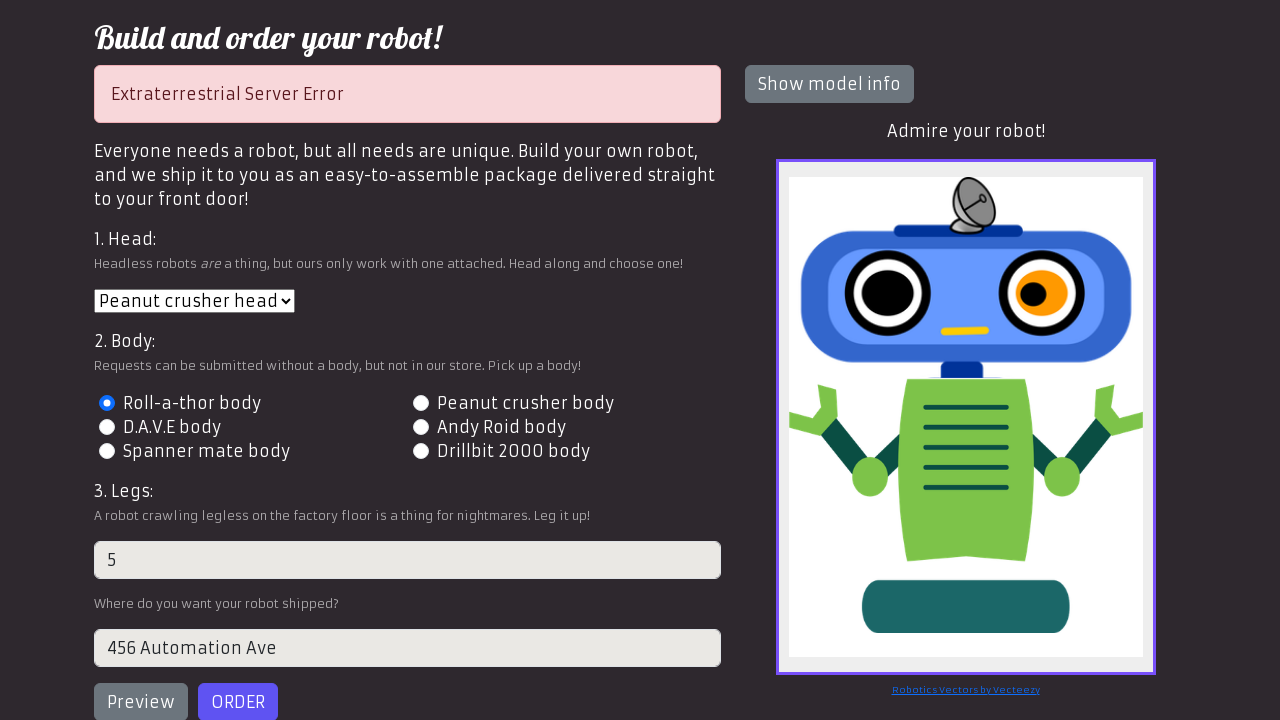

Clicked Order button (attempt 3 of 5) at (238, 701) on #order
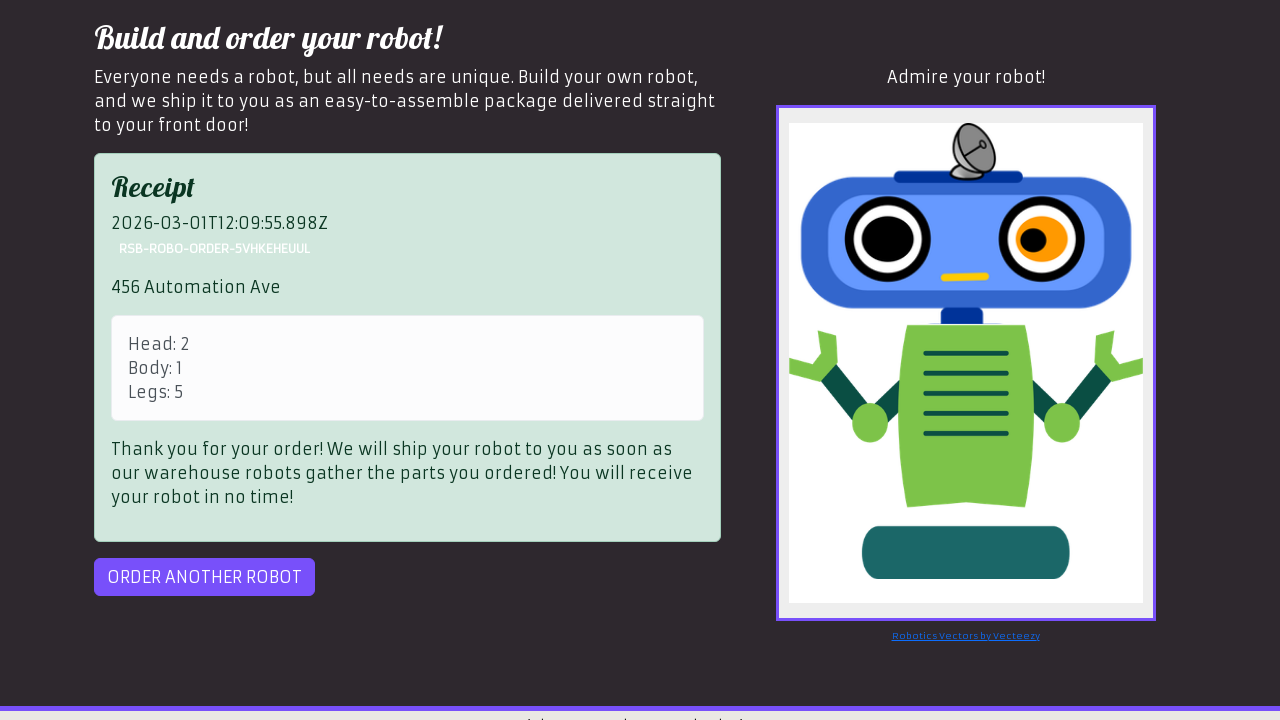

Order receipt displayed successfully
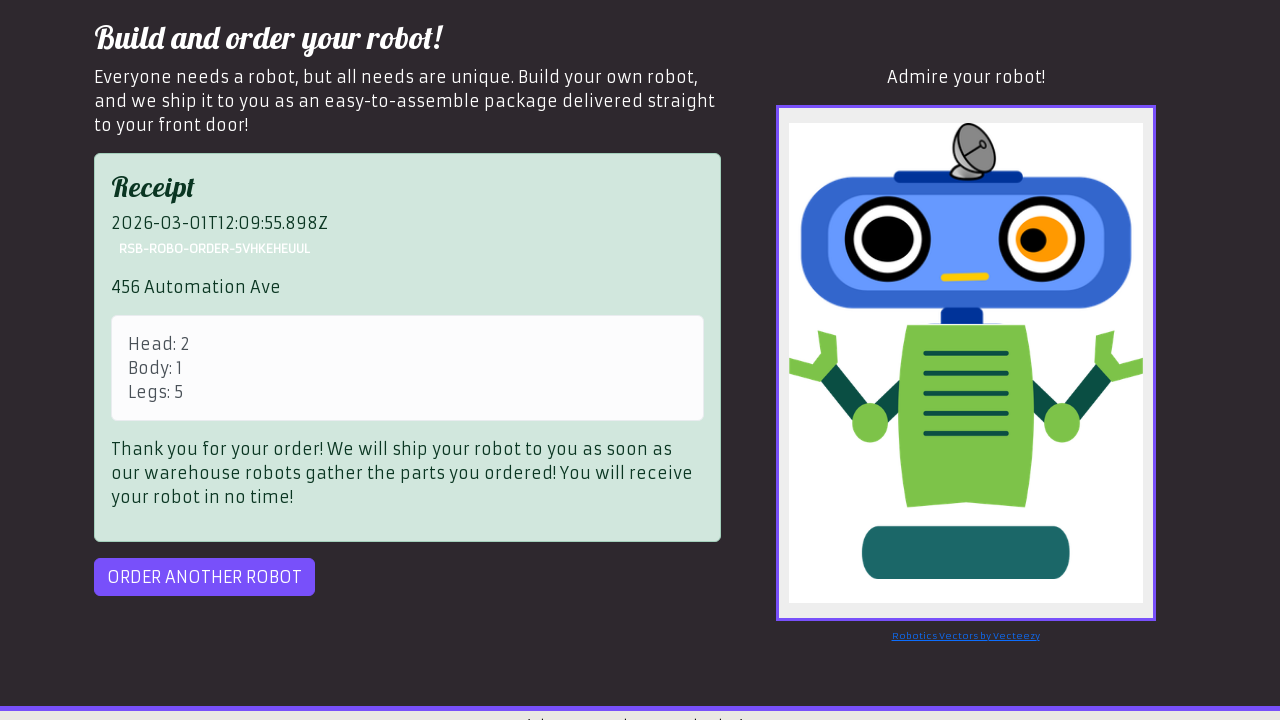

Clicked 'Order another robot' button to reset form for next order at (204, 577) on #order-another
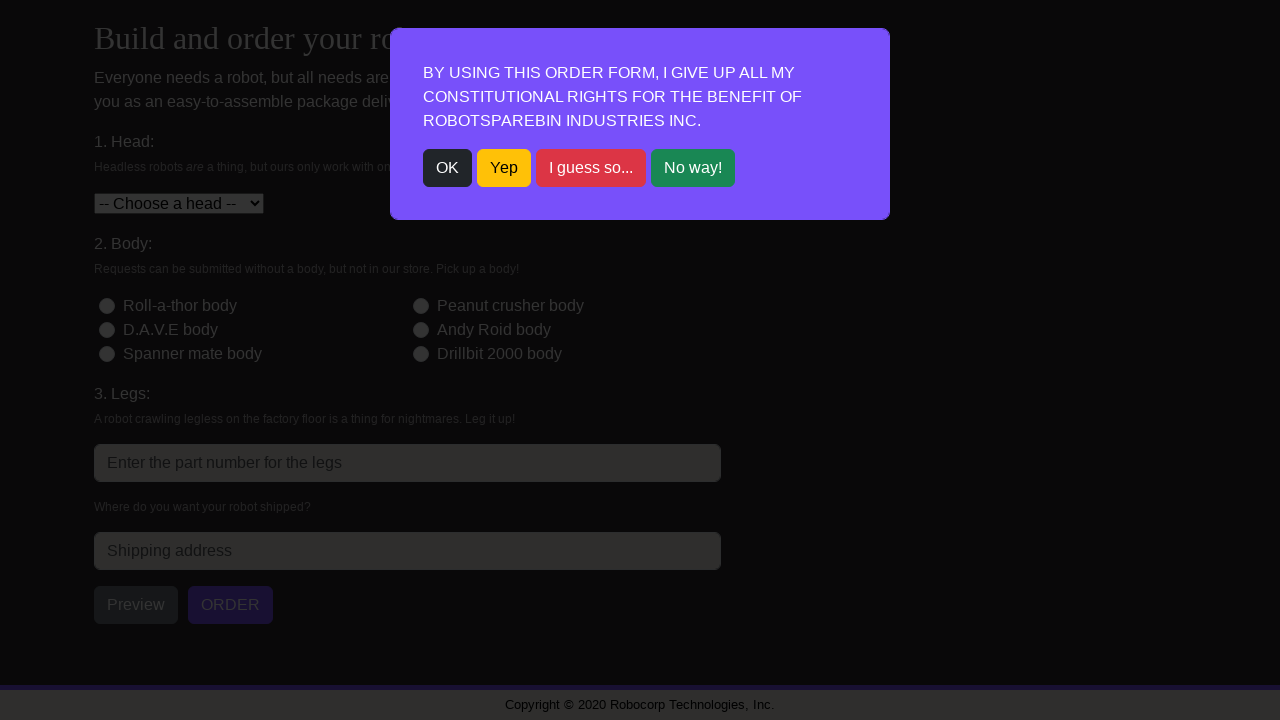

Form reset and ready for next robot order
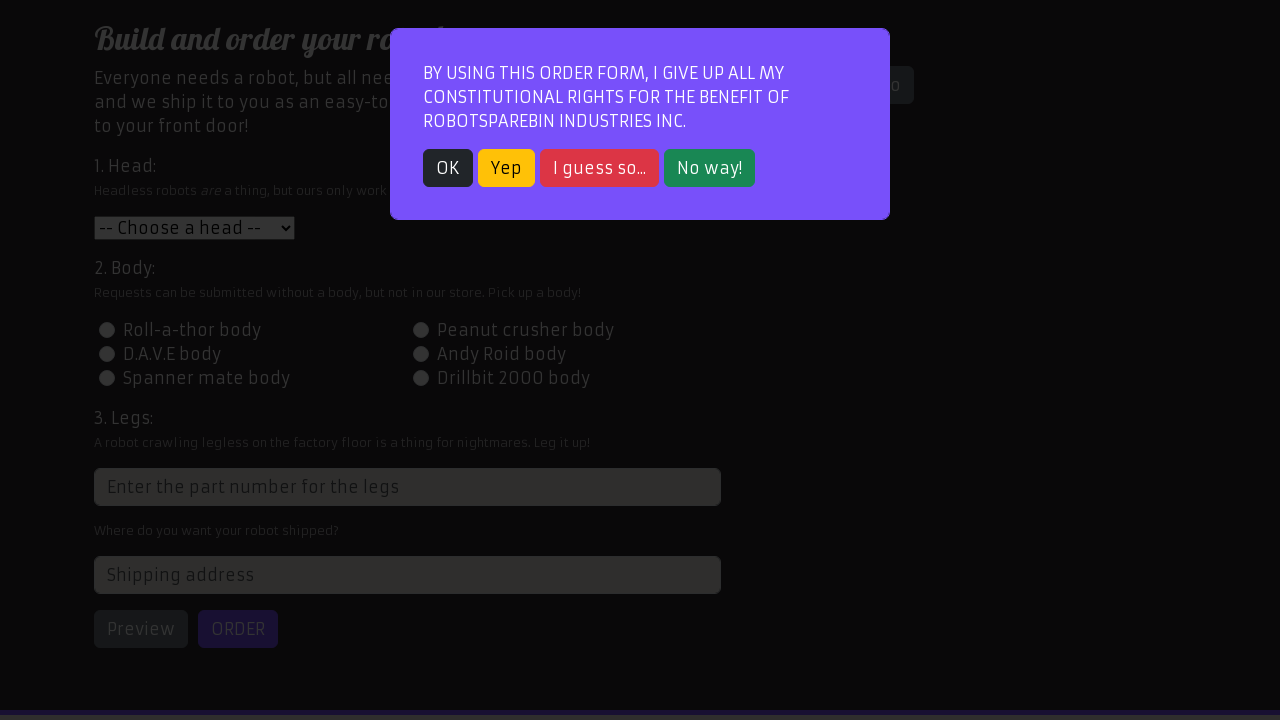

Closed initial popup modal by clicking OK button at (448, 168) on button:has-text('OK')
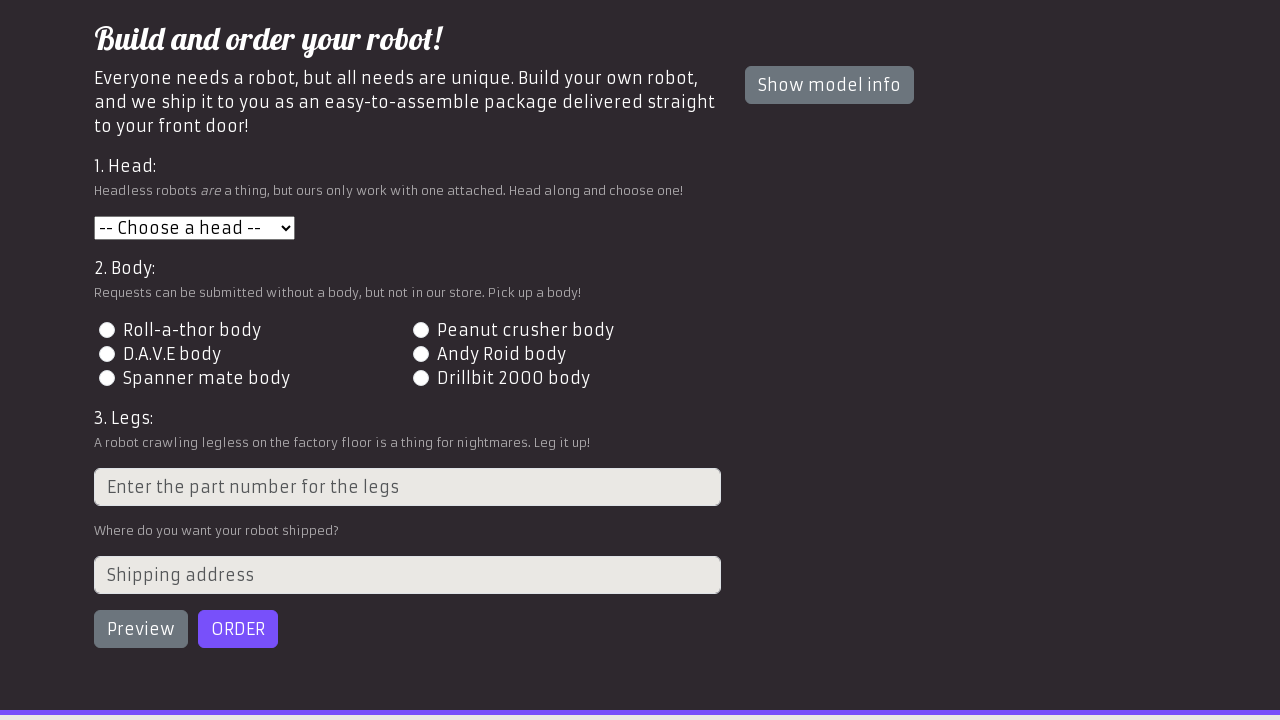

Selected head type '3' from dropdown on #head
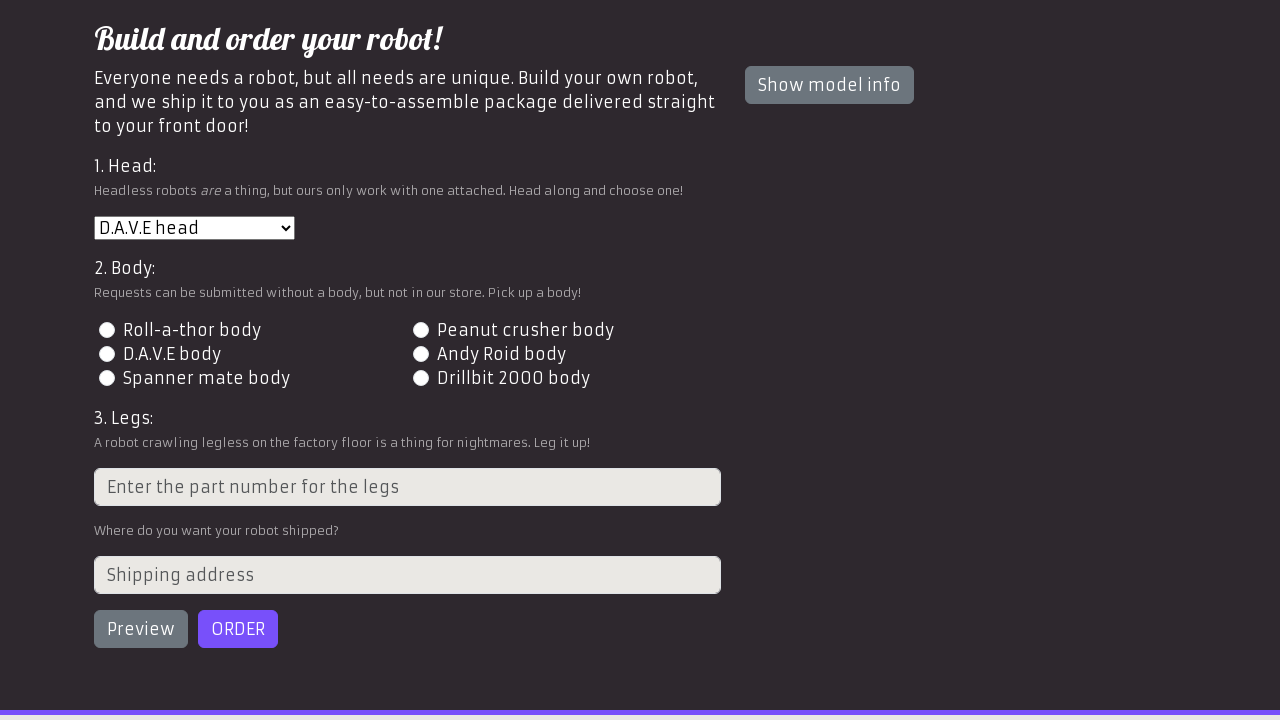

Selected body type '3' via radio button at (107, 354) on input[value='3']
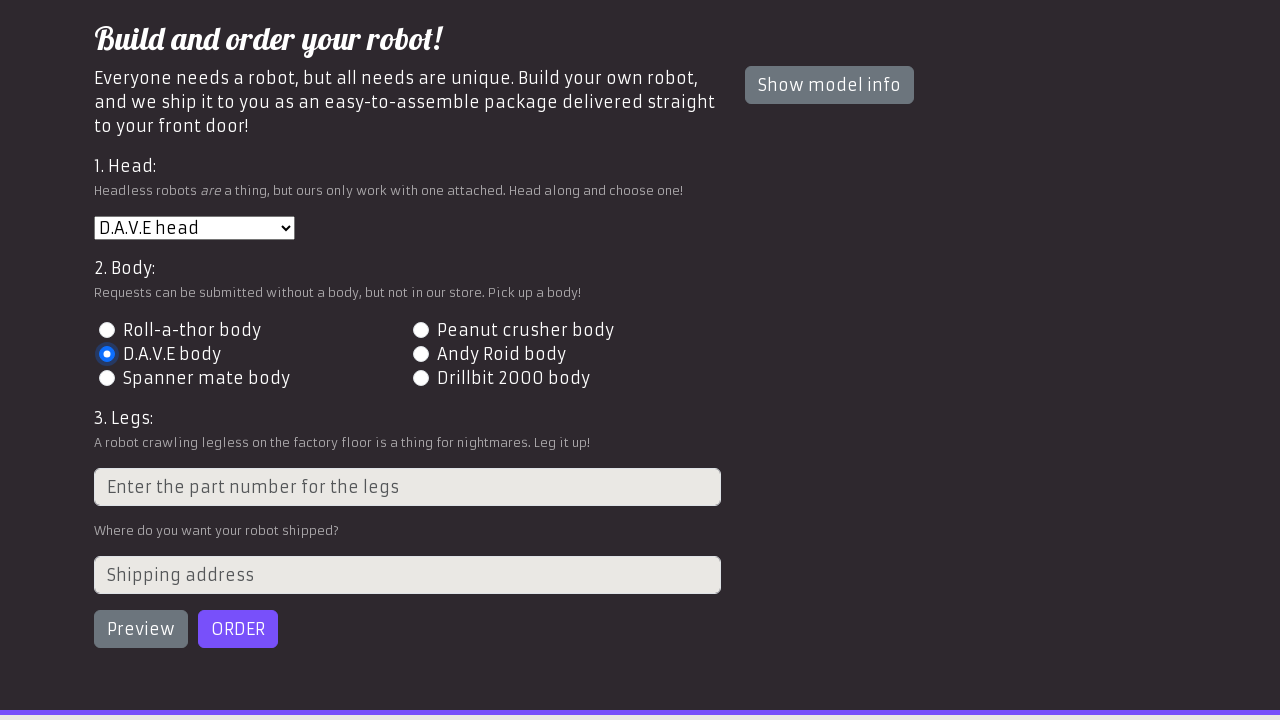

Filled legs field with part number '2' on input[placeholder='Enter the part number for the legs']
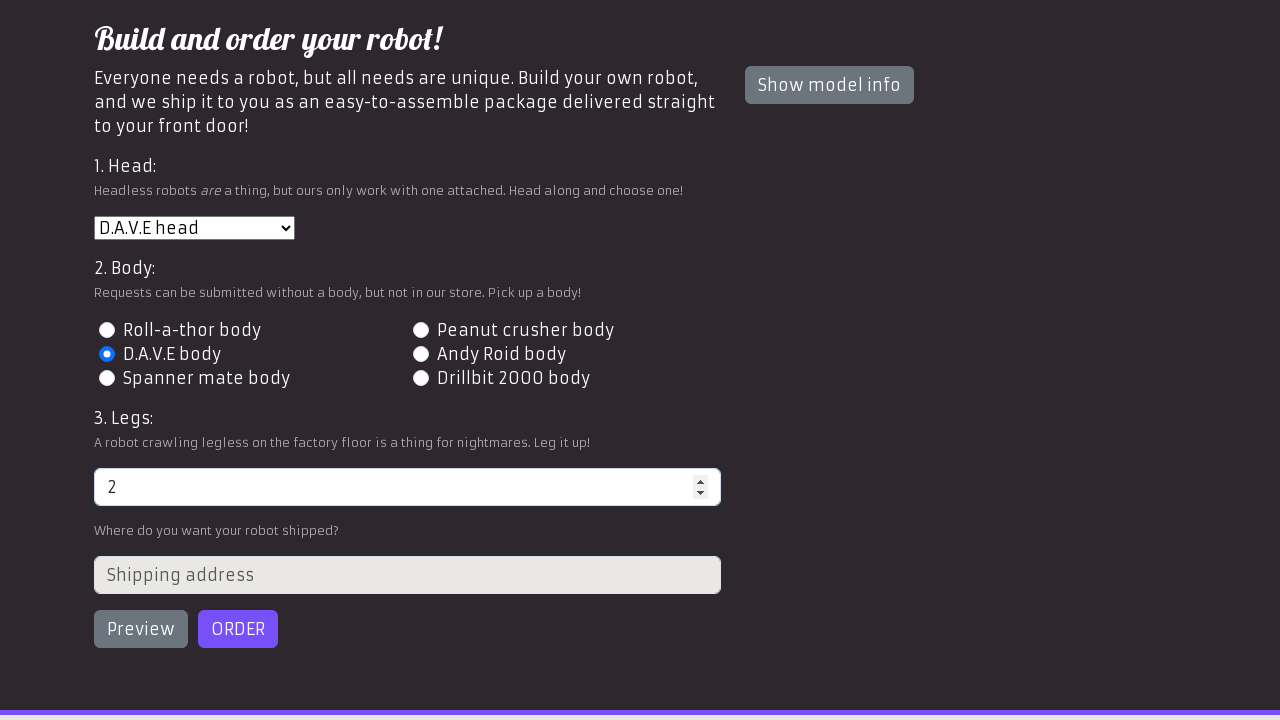

Filled address field with '789 Selenium Road' on #address
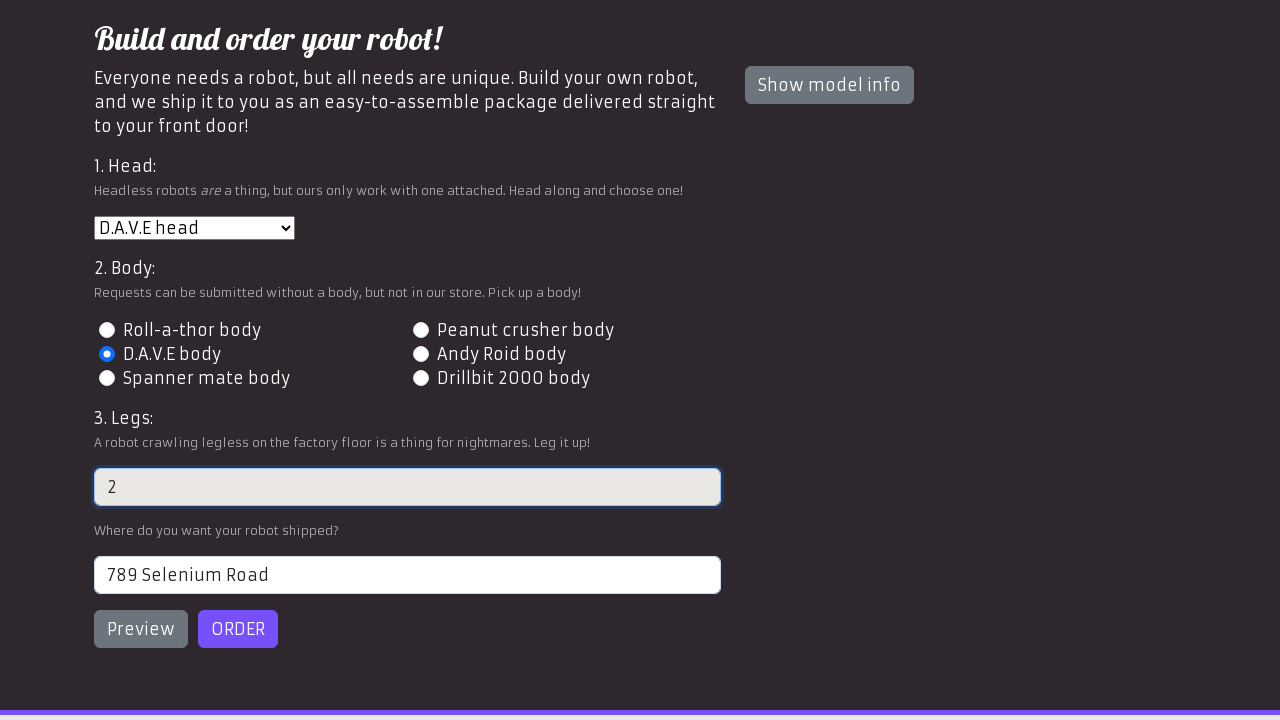

Clicked Preview button to display robot preview at (141, 629) on #preview
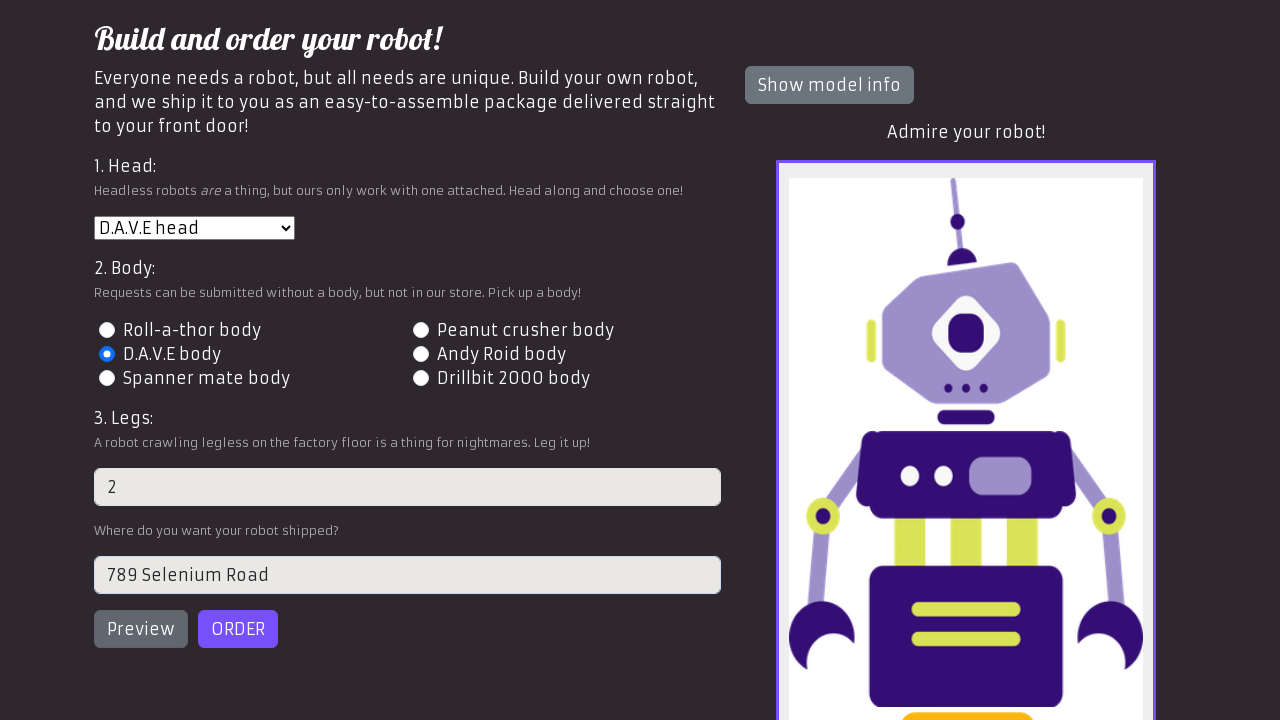

Robot preview image loaded successfully
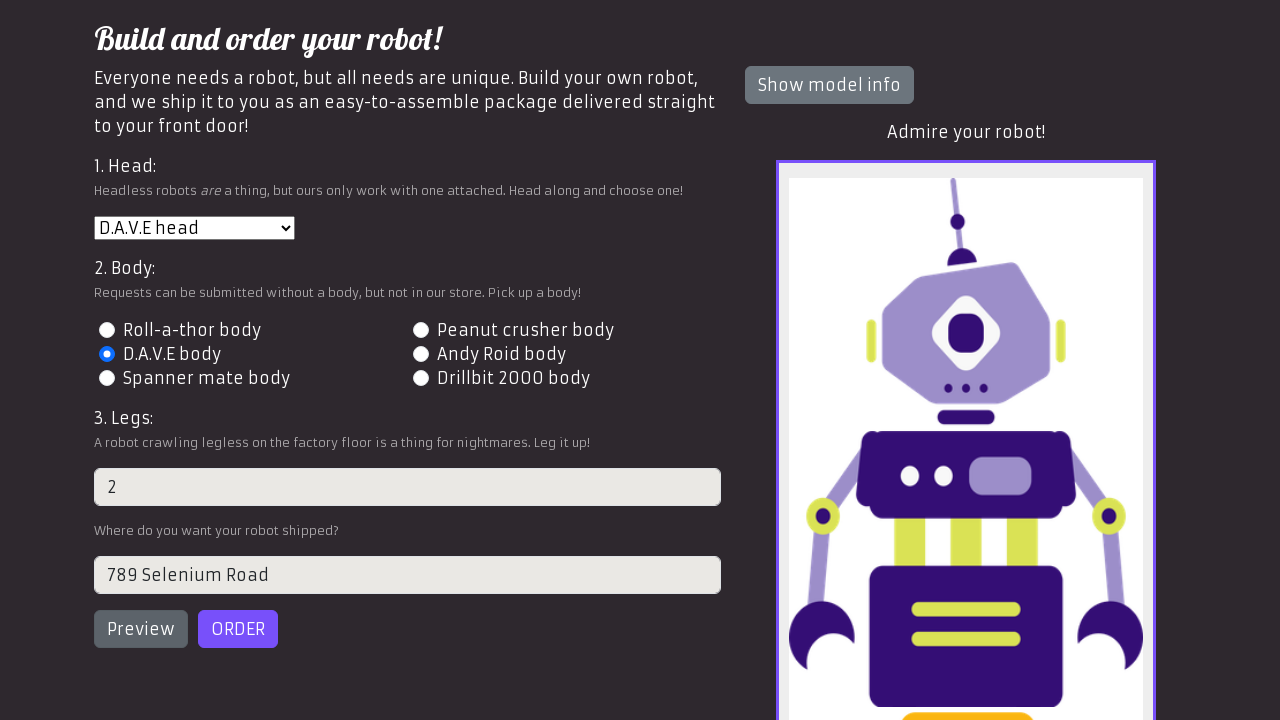

Clicked Order button (attempt 1 of 5) at (238, 629) on #order
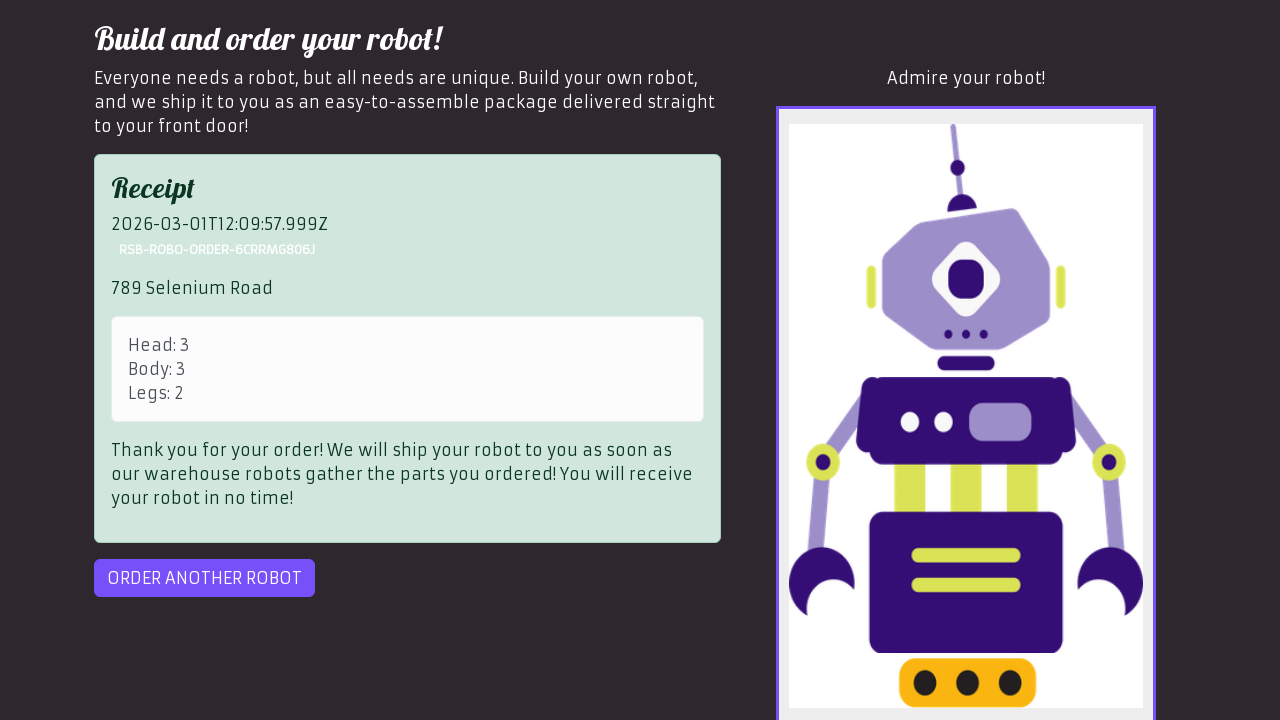

Order receipt displayed successfully
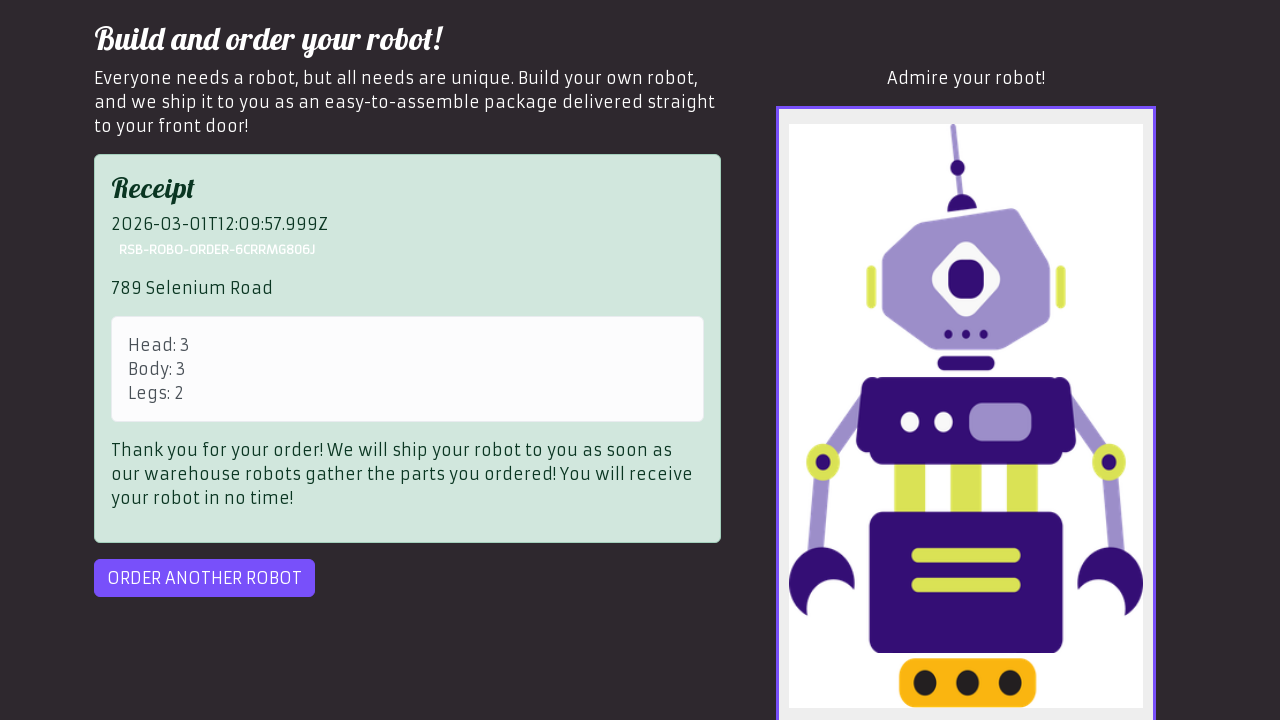

Clicked 'Order another robot' button to reset form for next order at (204, 578) on #order-another
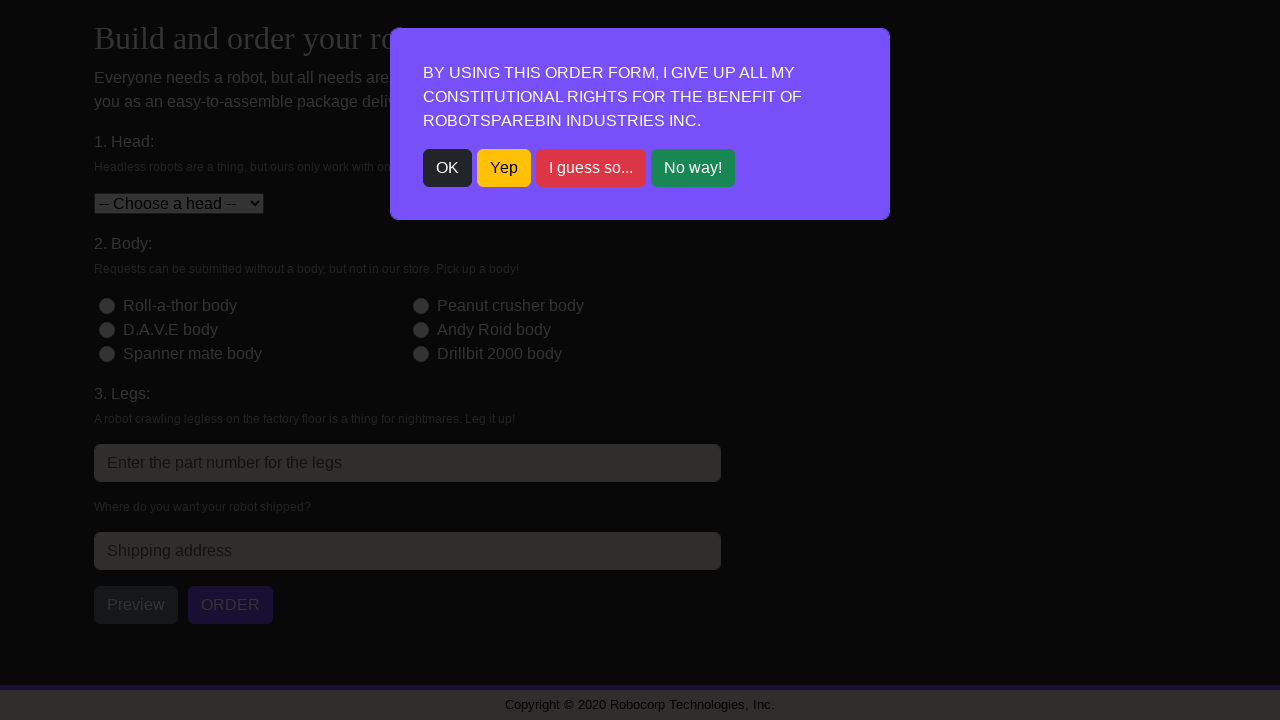

Form reset and ready for next robot order
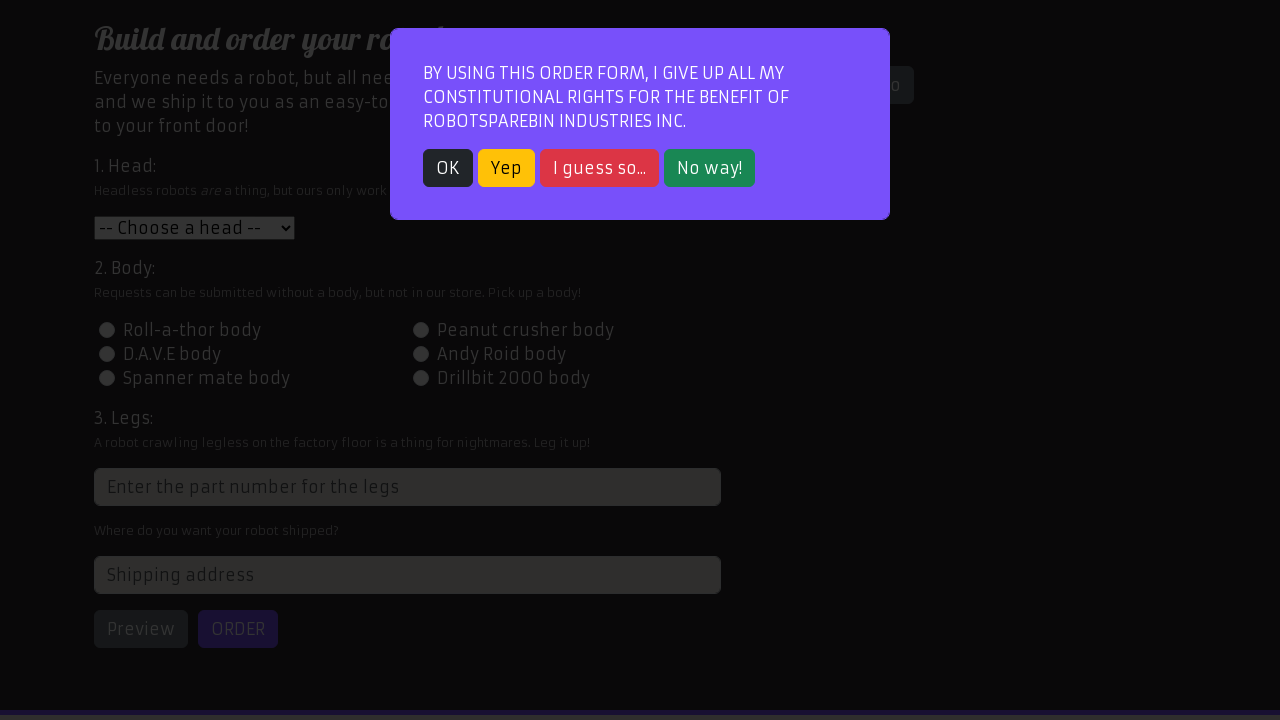

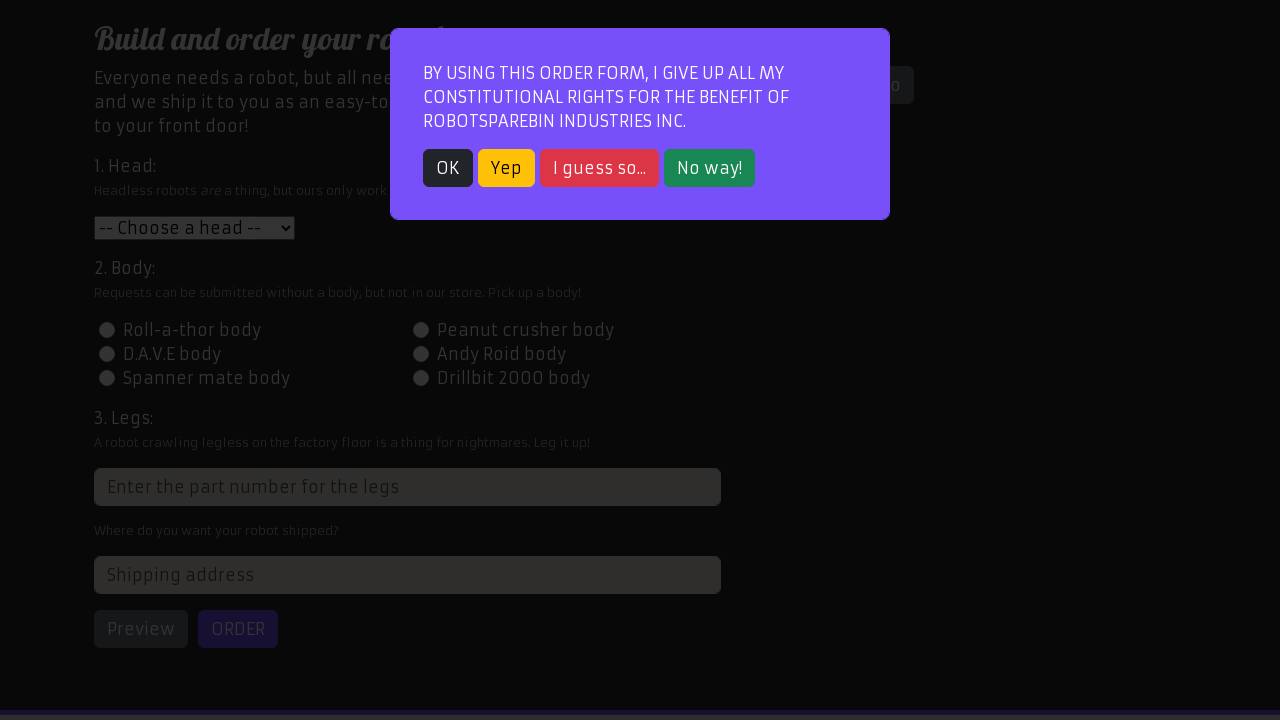